Tests the Formy project website by clicking through navigation links, interacting with checkboxes on a form page, and iterating through all links in the main navigation area while verifying navigation works correctly.

Starting URL: http://formy-project.herokuapp.com/

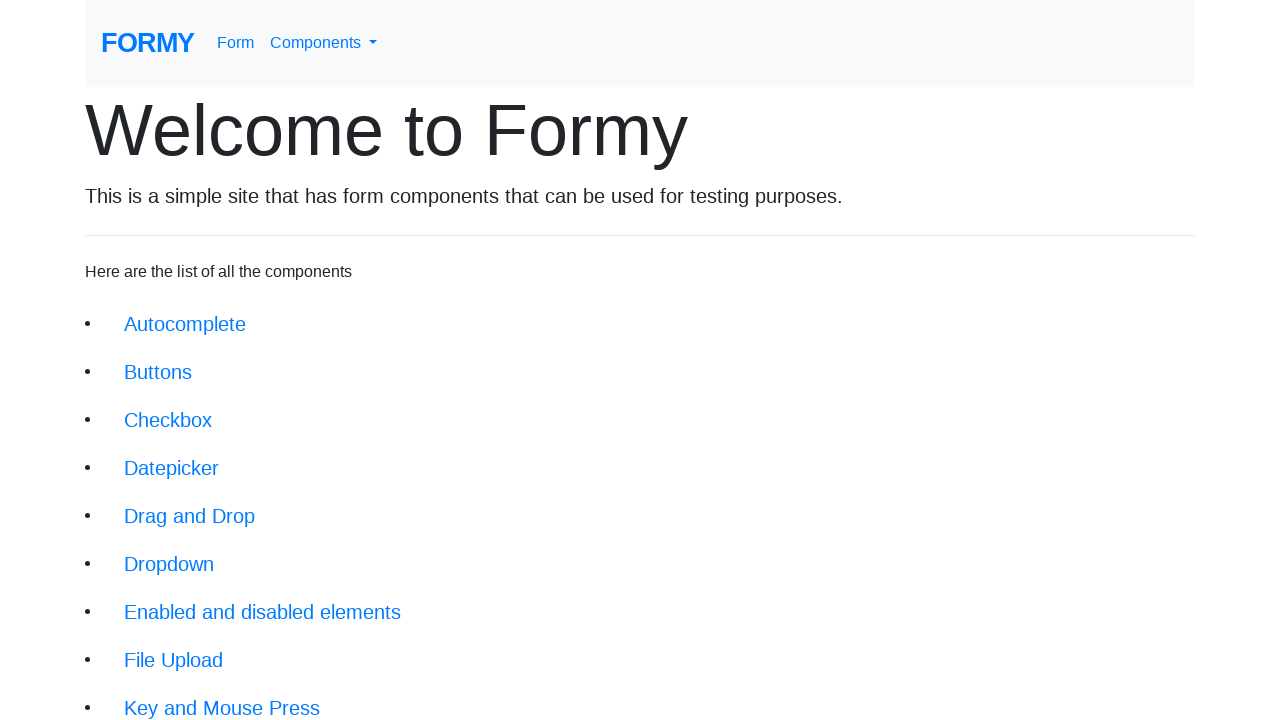

Clicked third link in jumbotron navigation to go to checkboxes page at (168, 420) on .jumbotron-fluid a >> nth=2
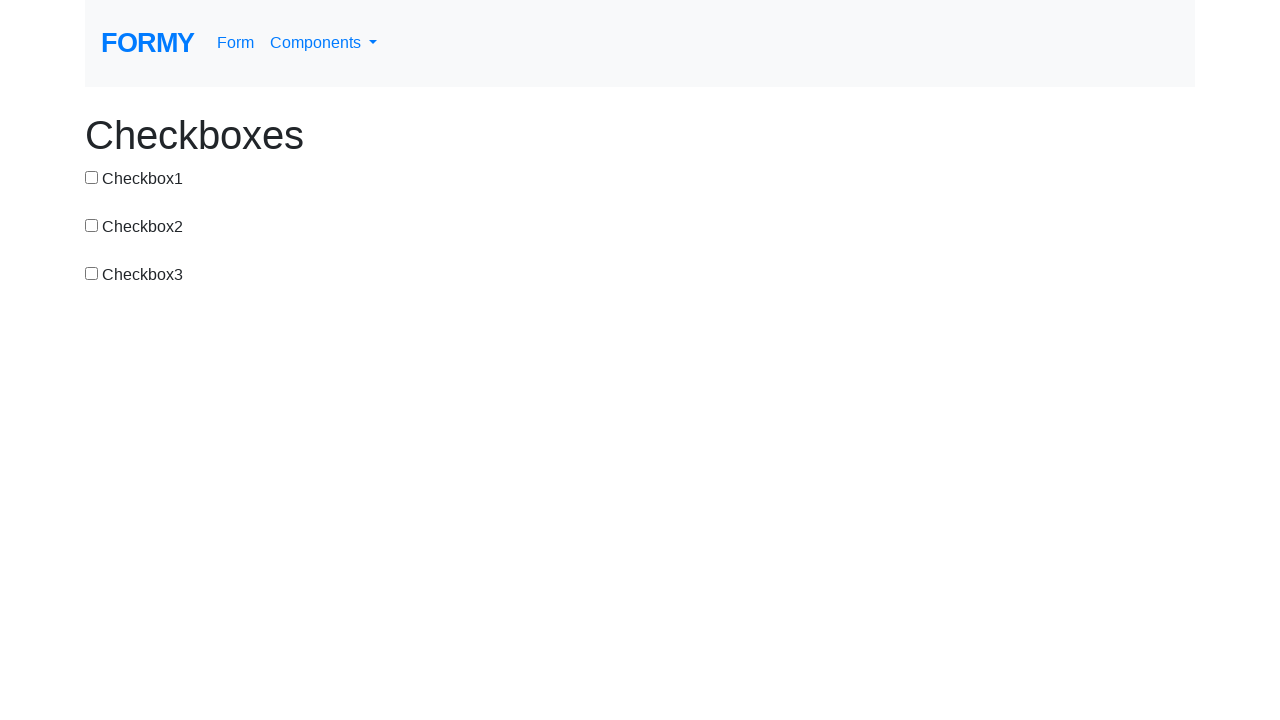

Clicked a checkbox on the form page at (92, 177) on .col-sm-8 input >> nth=0
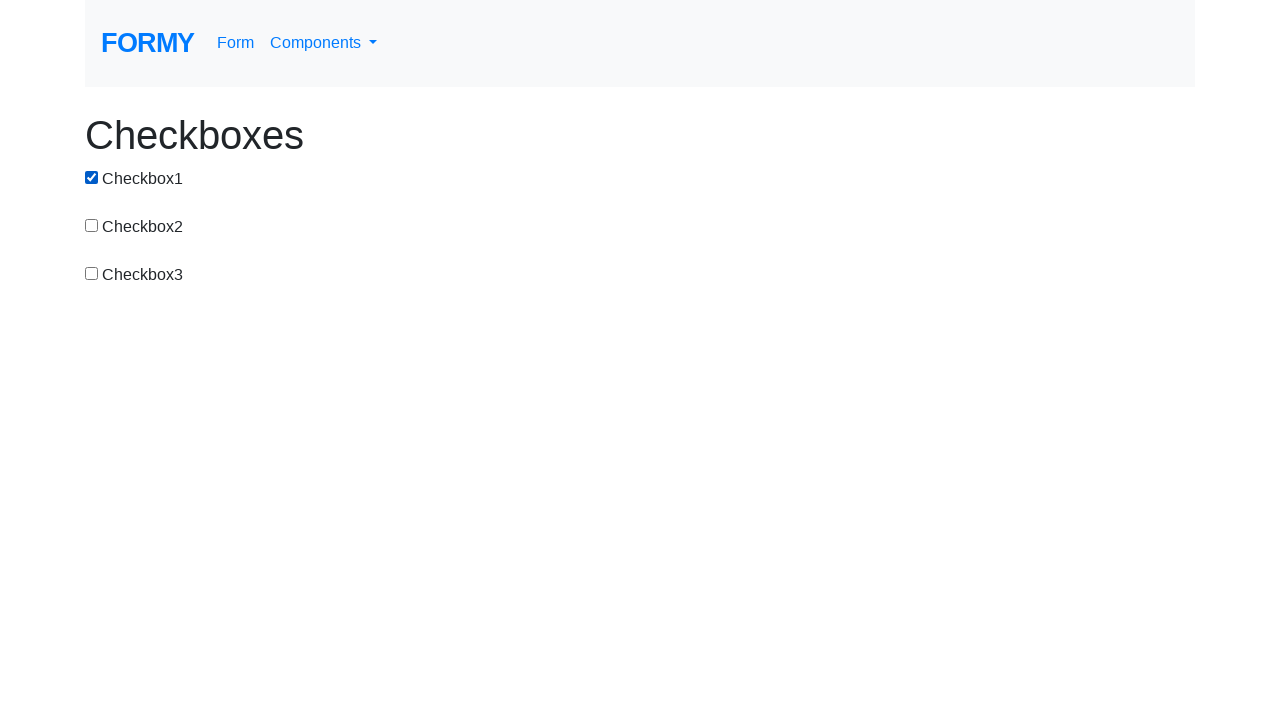

Clicked a checkbox on the form page at (92, 225) on .col-sm-8 input >> nth=1
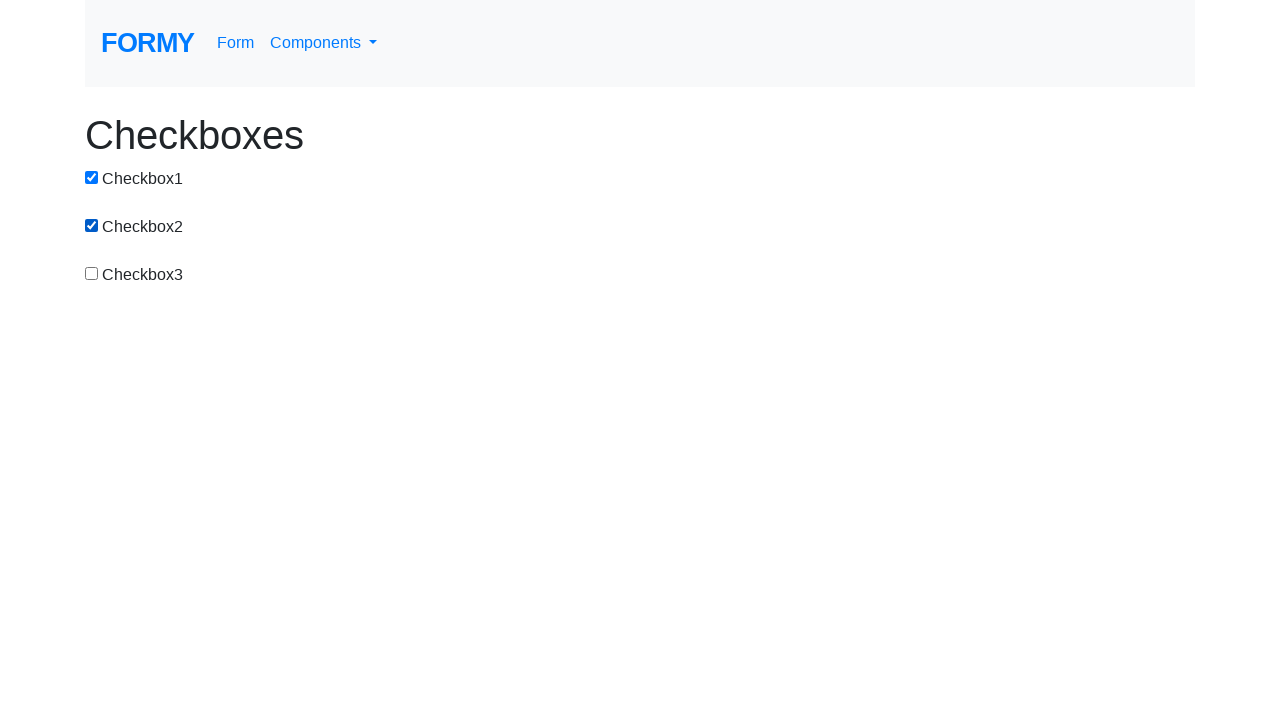

Clicked a checkbox on the form page at (92, 273) on .col-sm-8 input >> nth=2
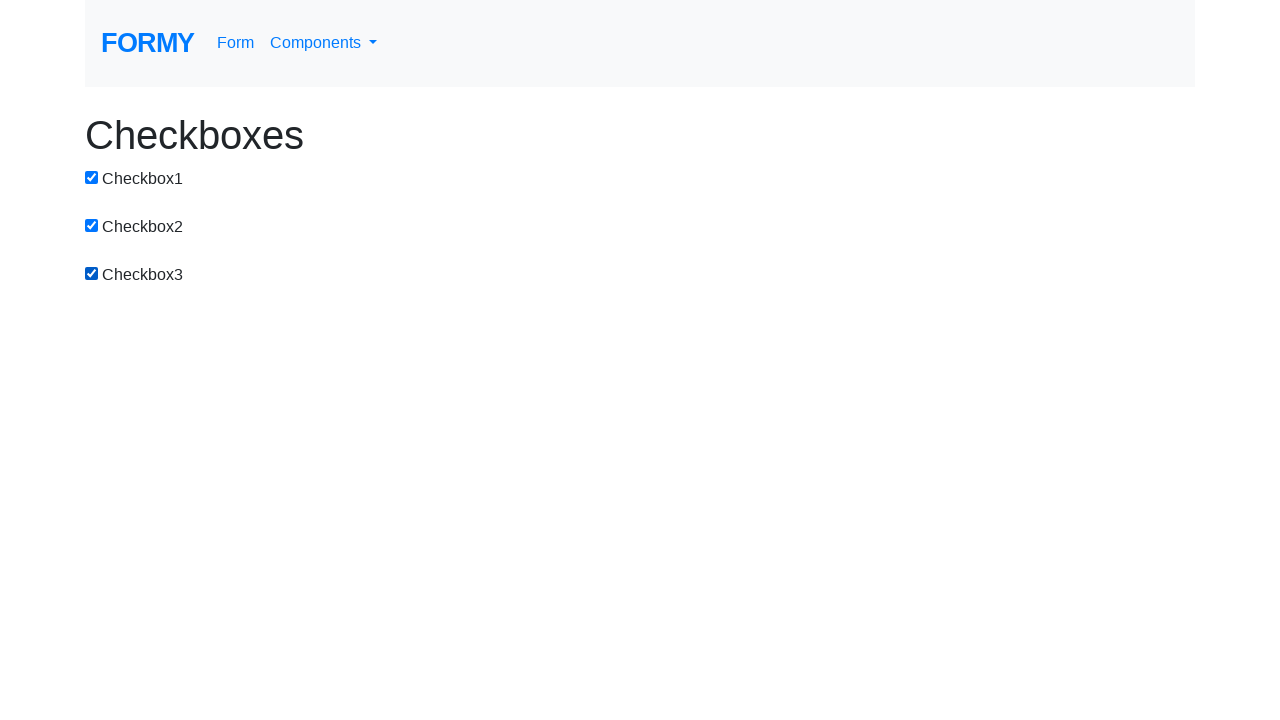

Clicked an element in col-sm-8 container at (450, 179) on .col-sm-8 >> nth=0
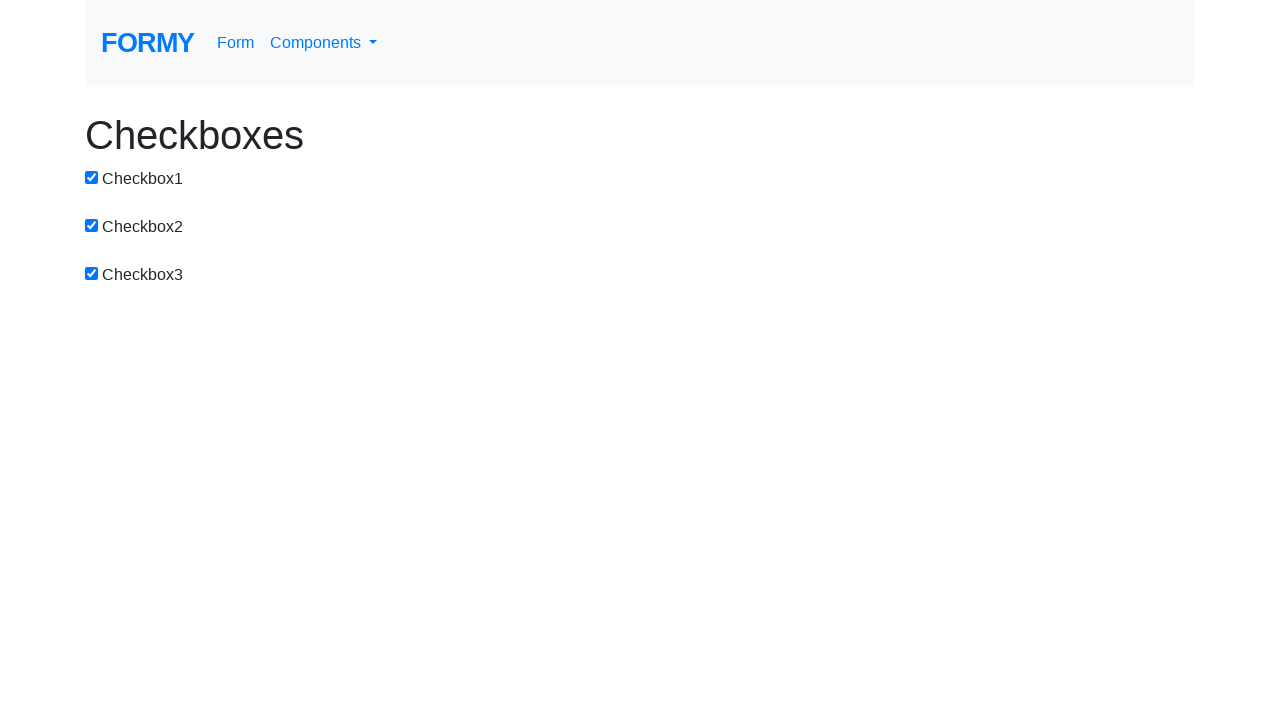

Clicked an element in col-sm-8 container at (450, 227) on .col-sm-8 >> nth=1
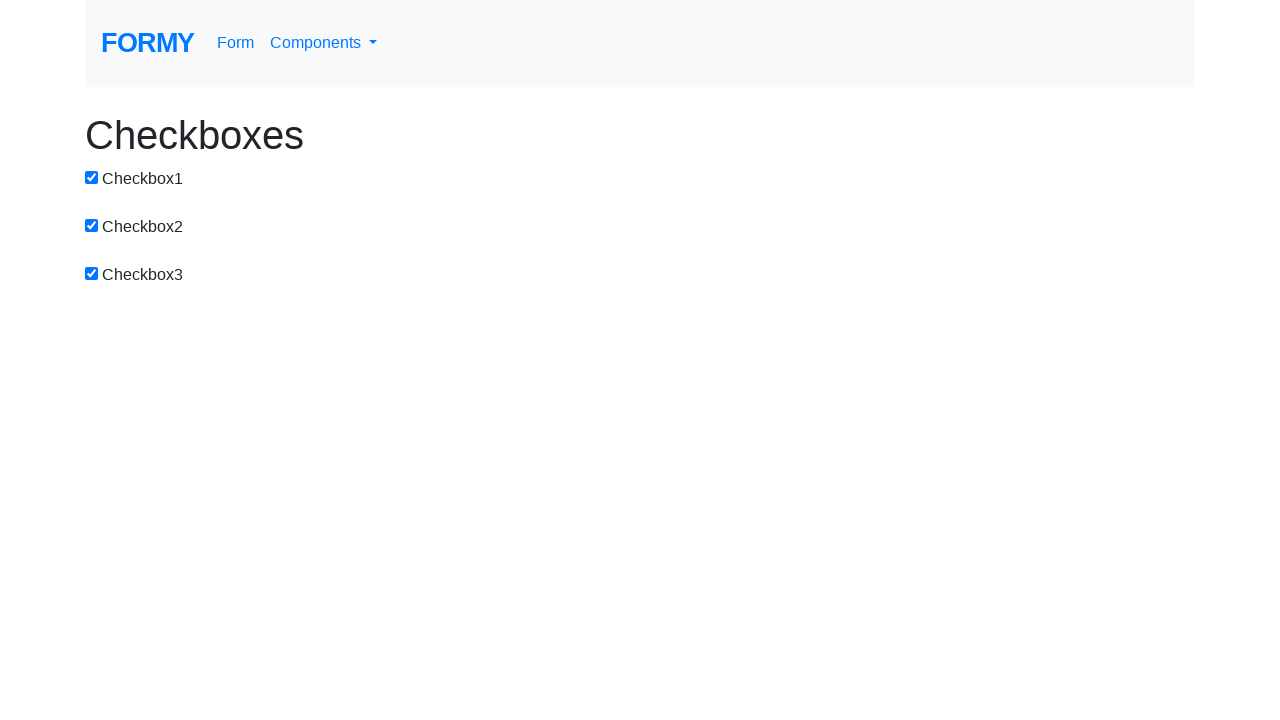

Clicked an element in col-sm-8 container at (450, 275) on .col-sm-8 >> nth=2
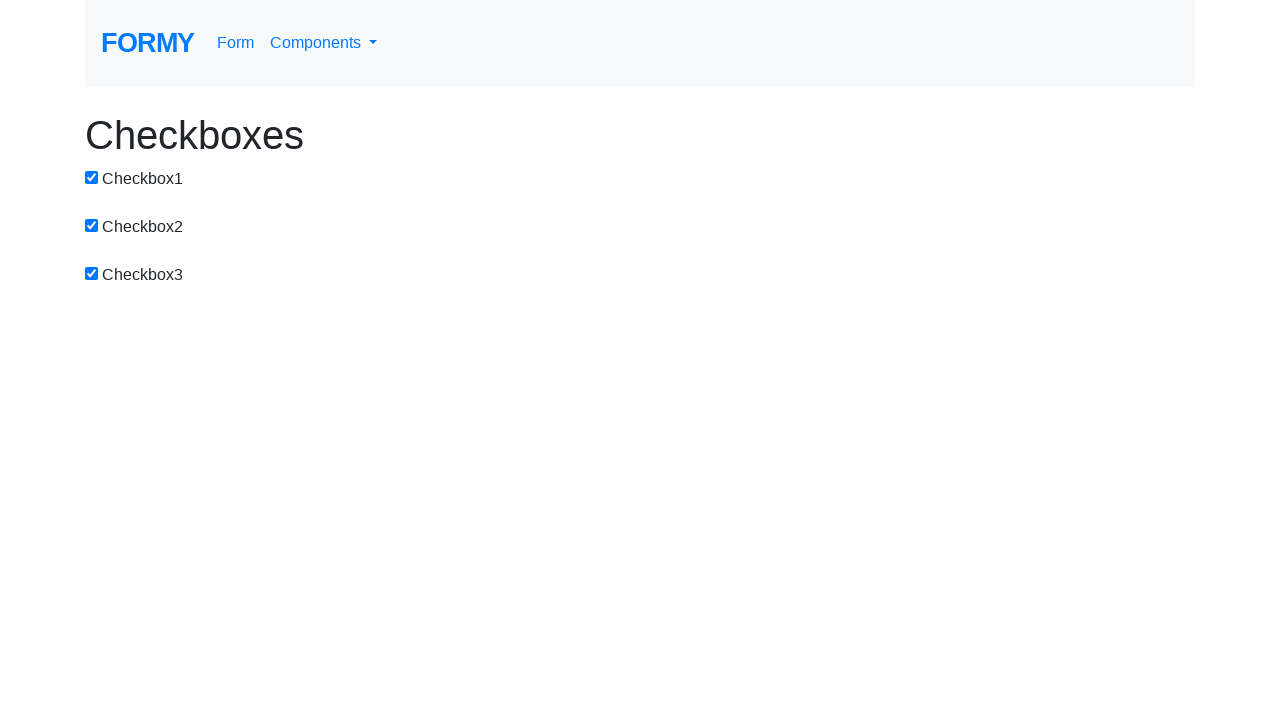

Navigated back to Formy project main page
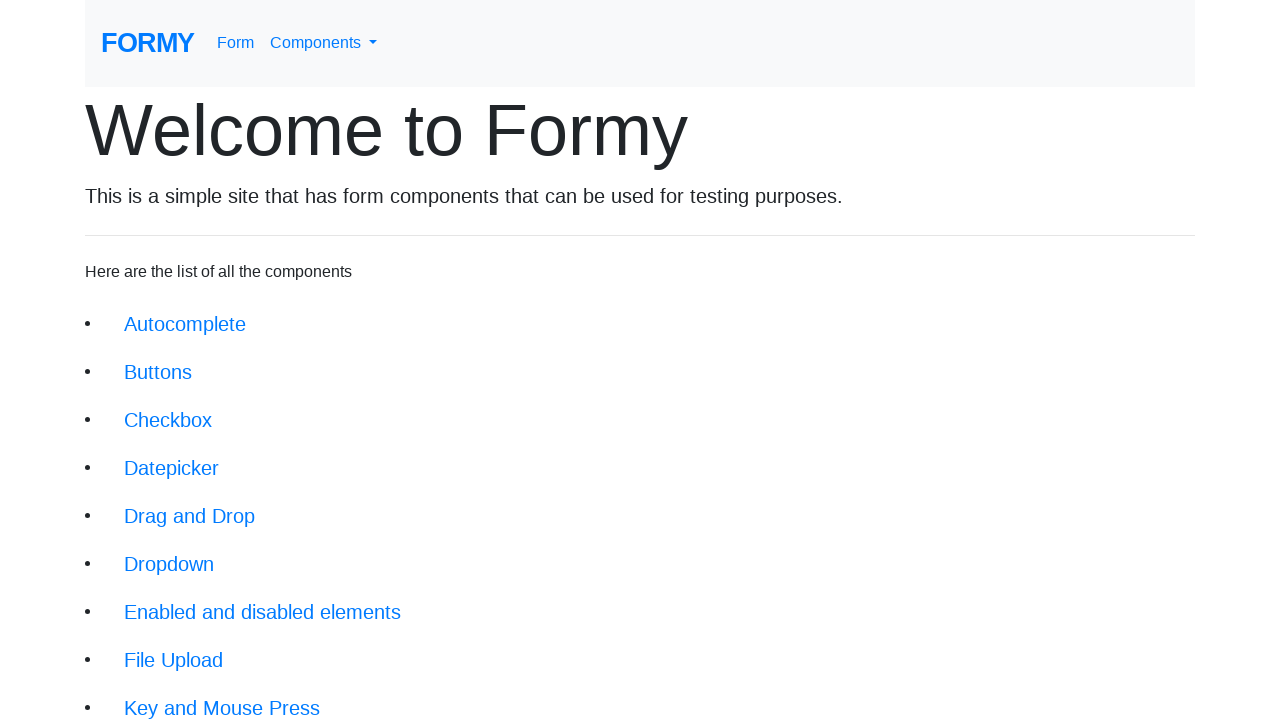

Clicked navigation link 1 of 14 in jumbotron at (185, 324) on .jumbotron-fluid a >> nth=0
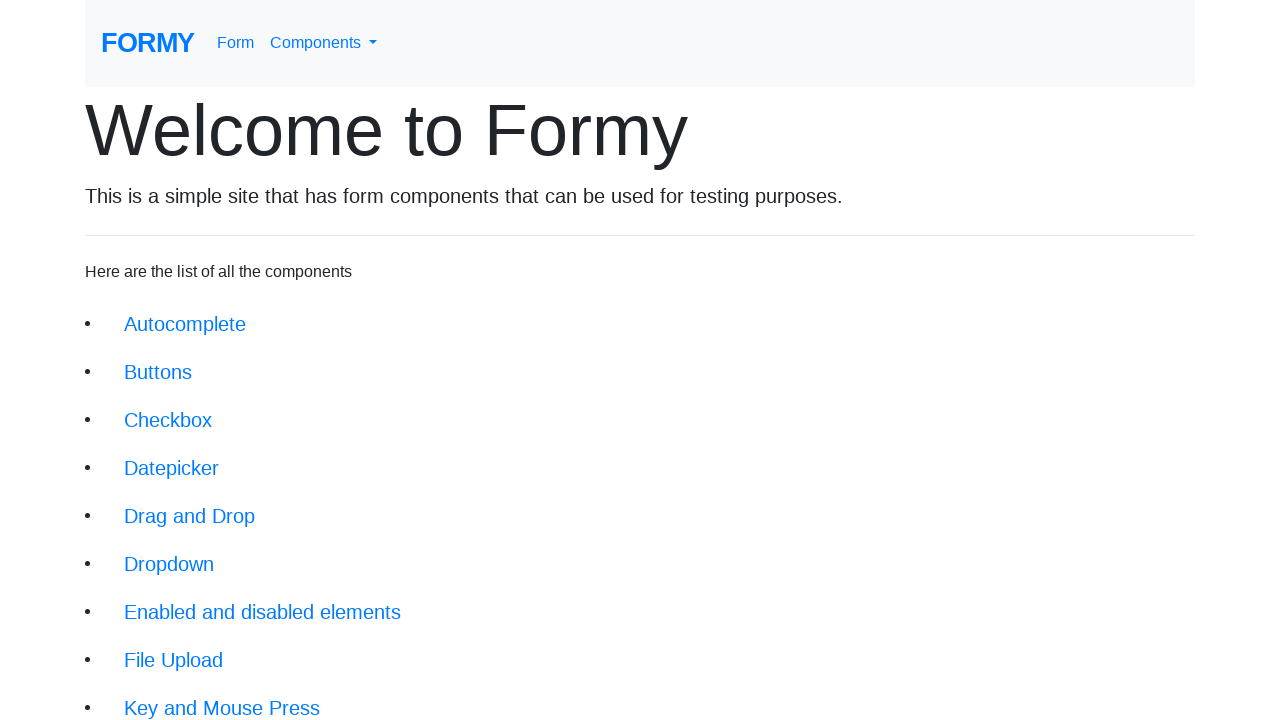

Page loaded after clicking link 1
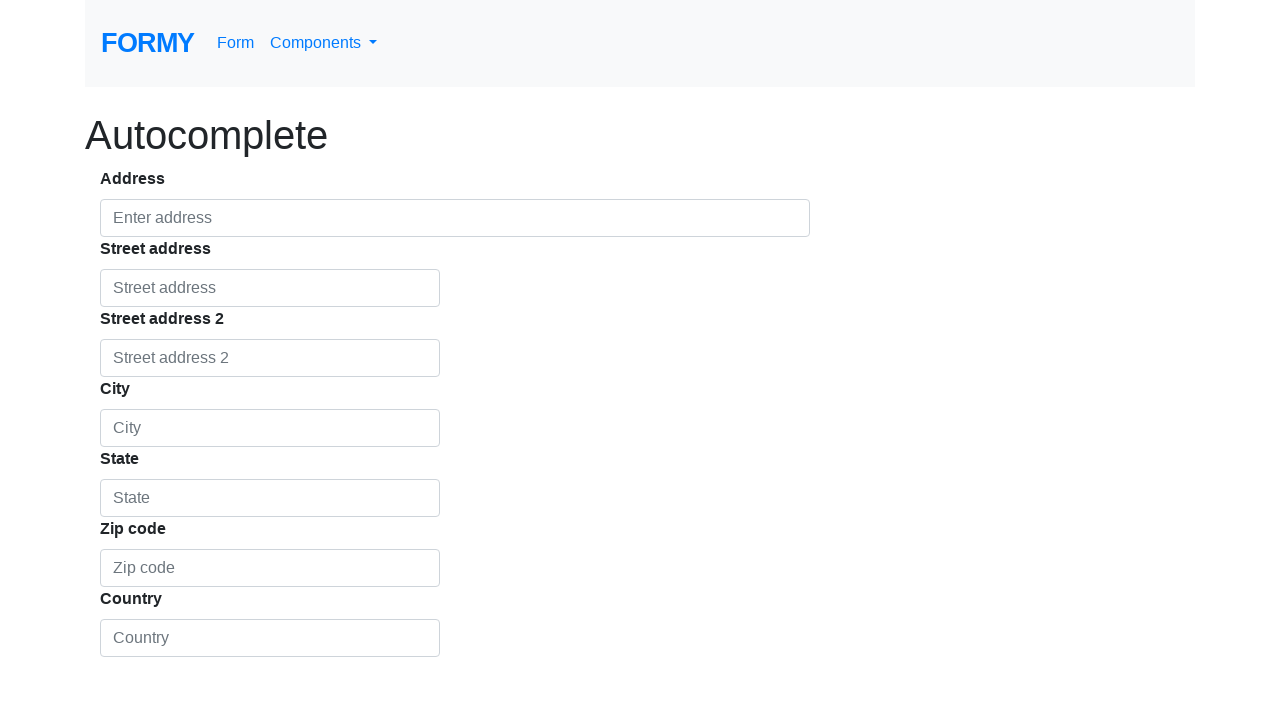

Navigated back to main page after visiting link 1
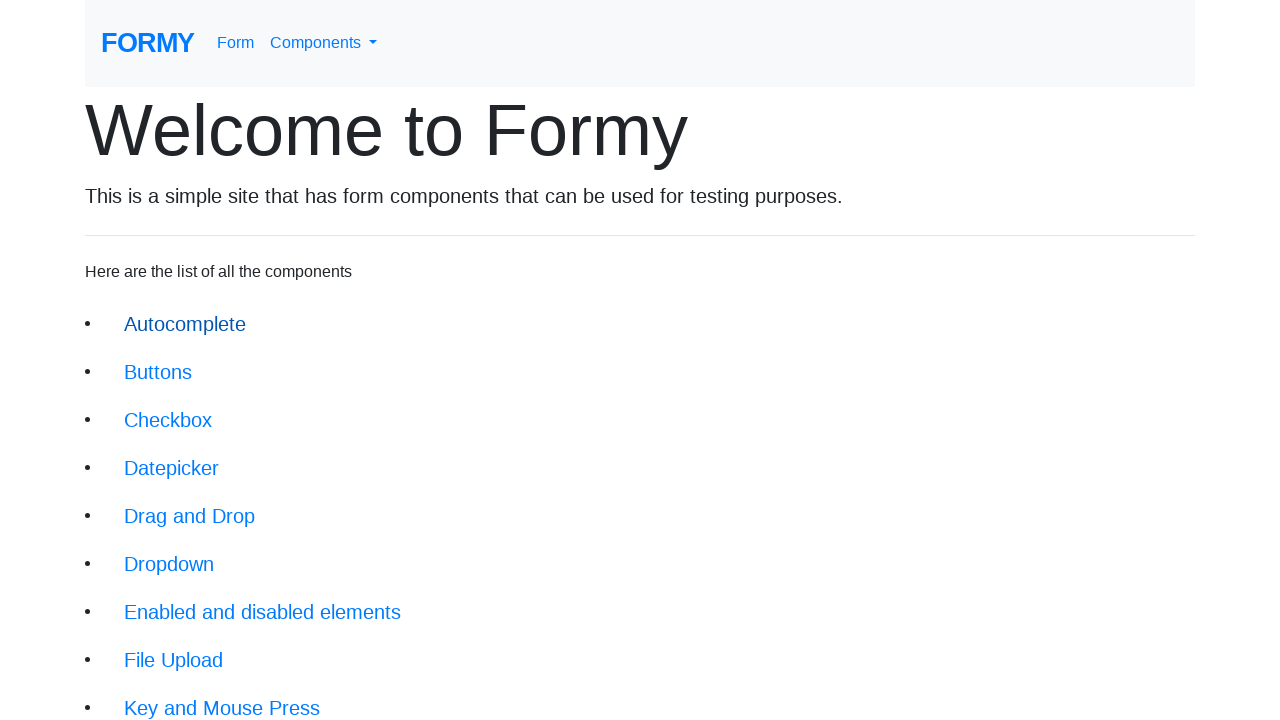

Main page loaded after navigation
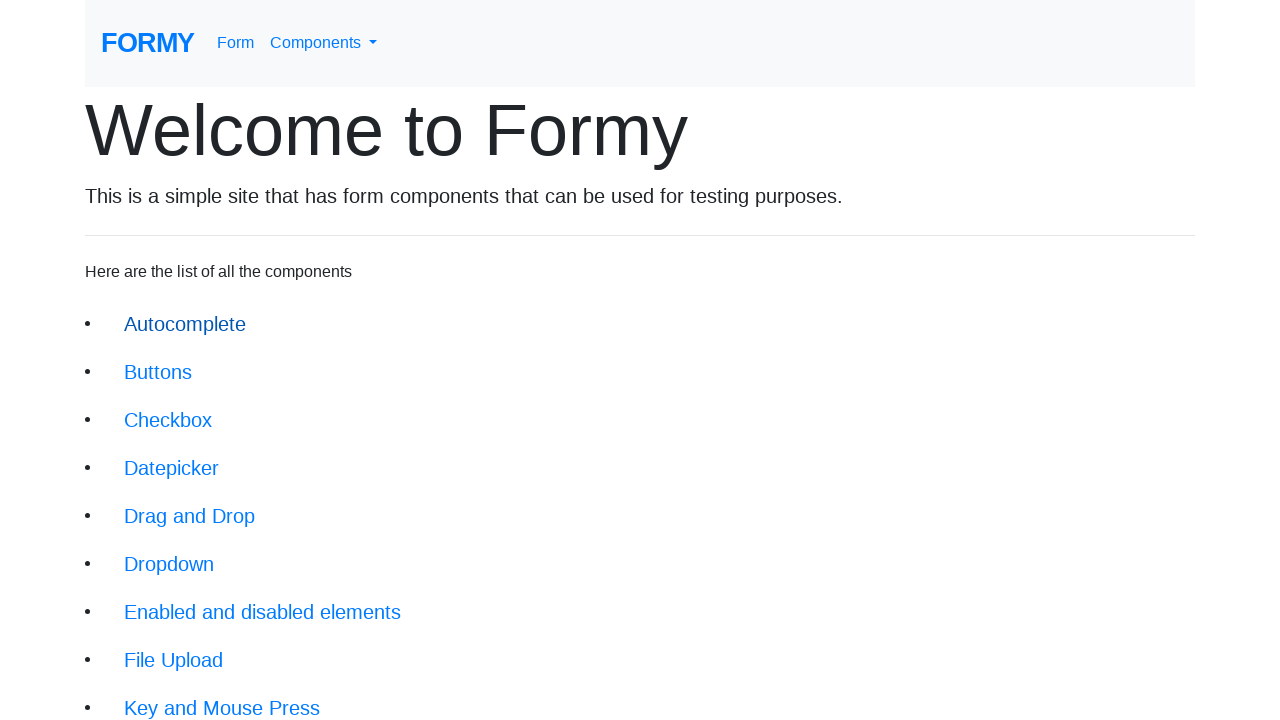

Clicked navigation link 2 of 14 in jumbotron at (158, 372) on .jumbotron-fluid a >> nth=1
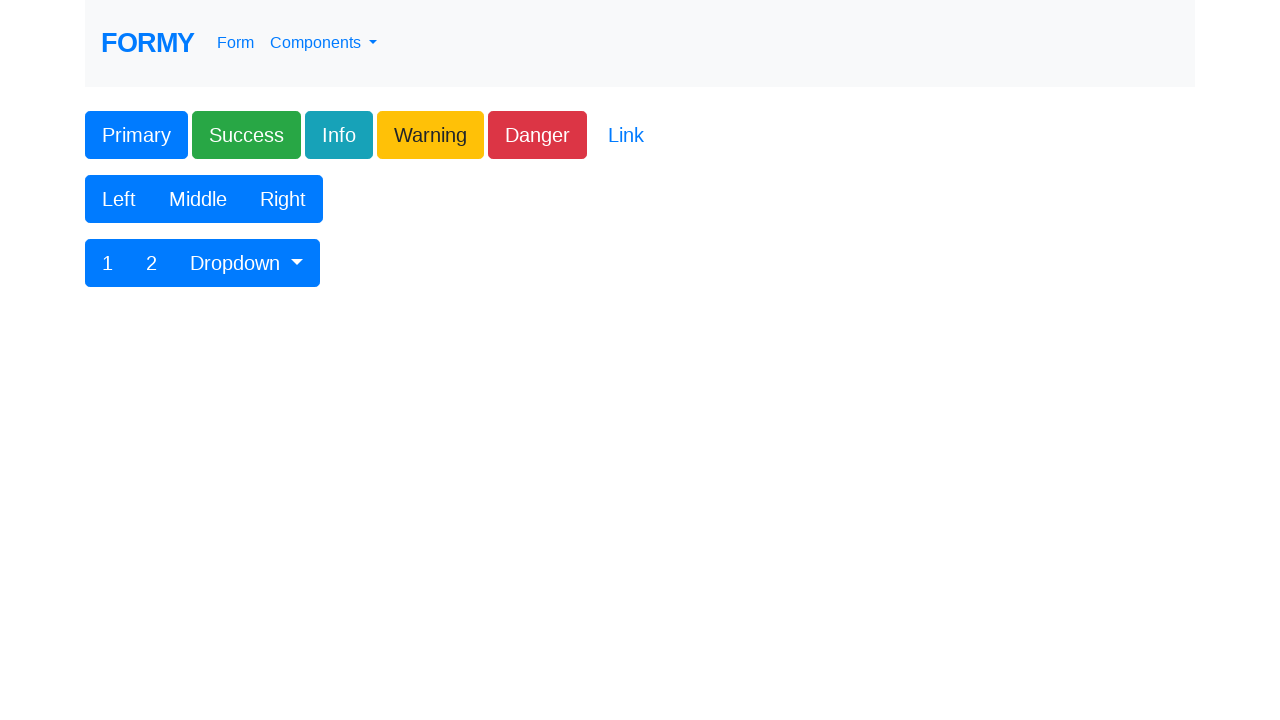

Page loaded after clicking link 2
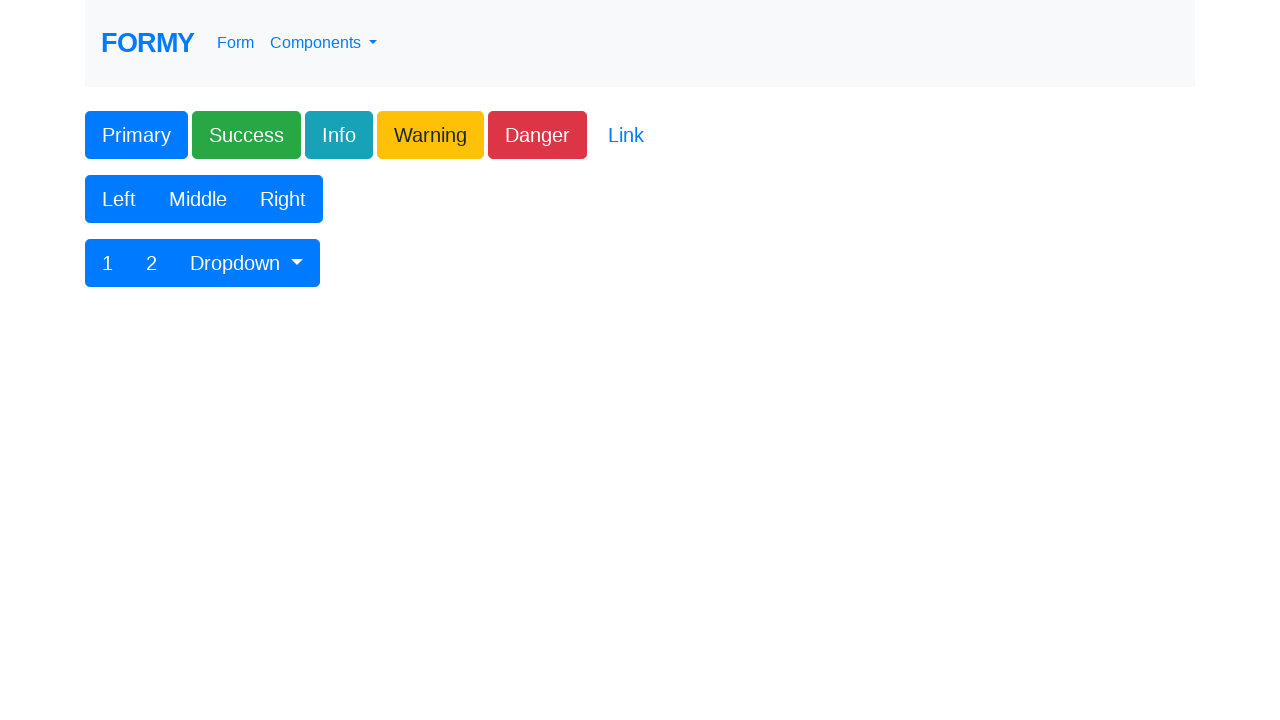

Navigated back to main page after visiting link 2
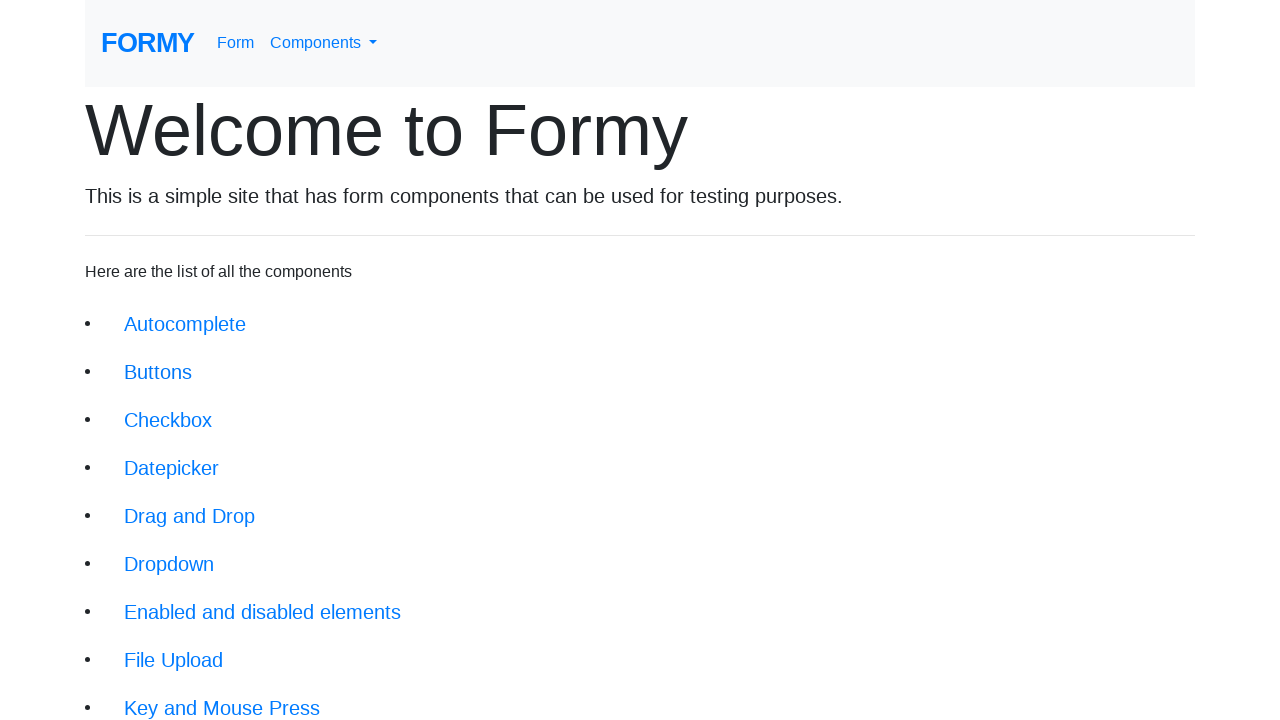

Main page loaded after navigation
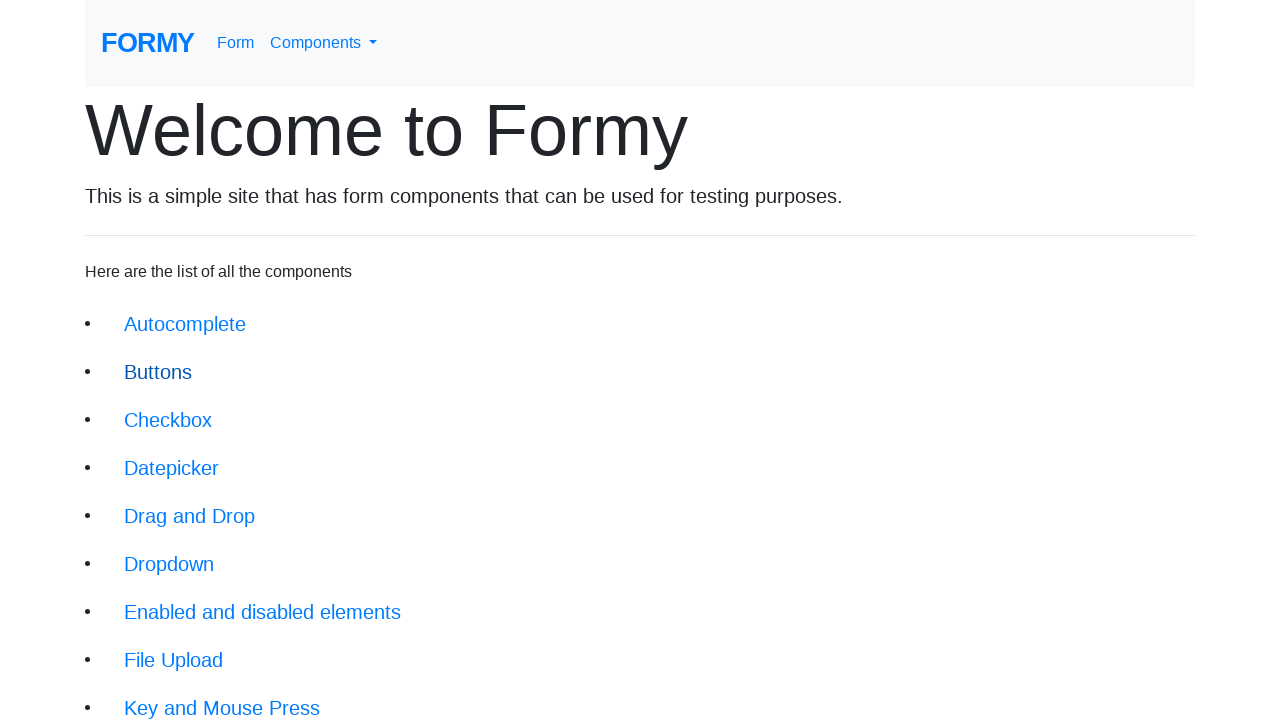

Clicked navigation link 3 of 14 in jumbotron at (168, 420) on .jumbotron-fluid a >> nth=2
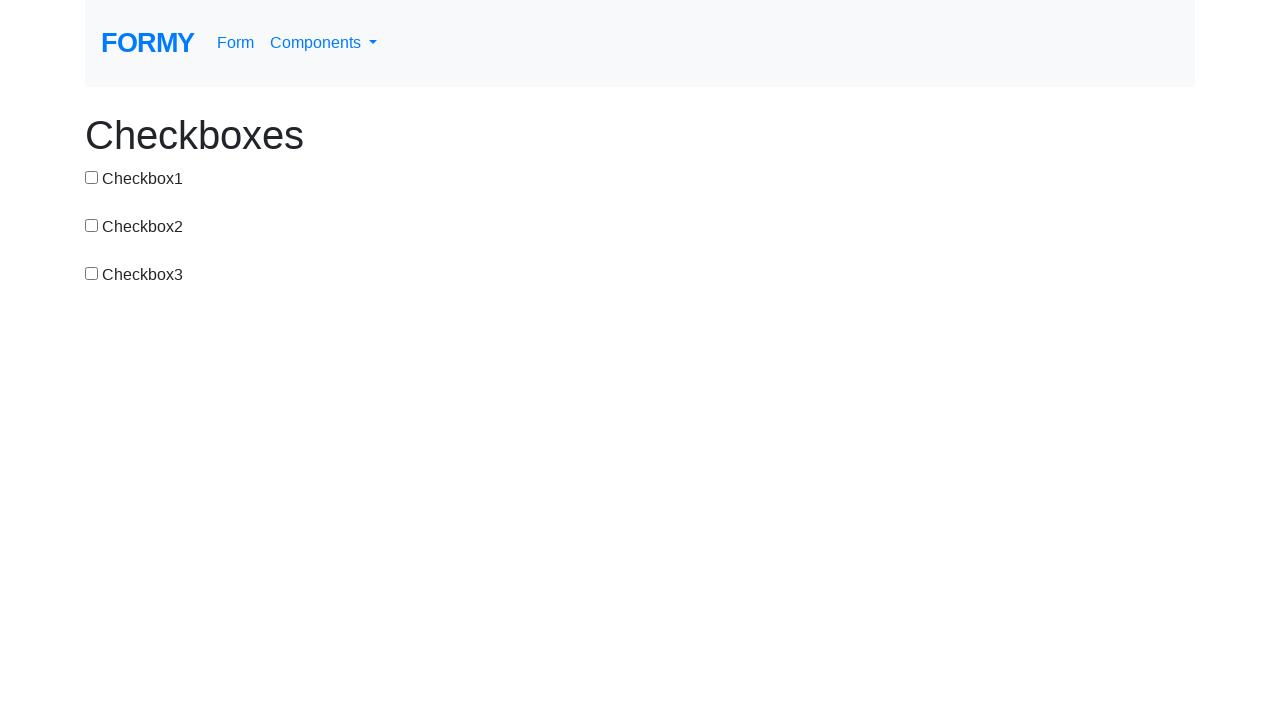

Page loaded after clicking link 3
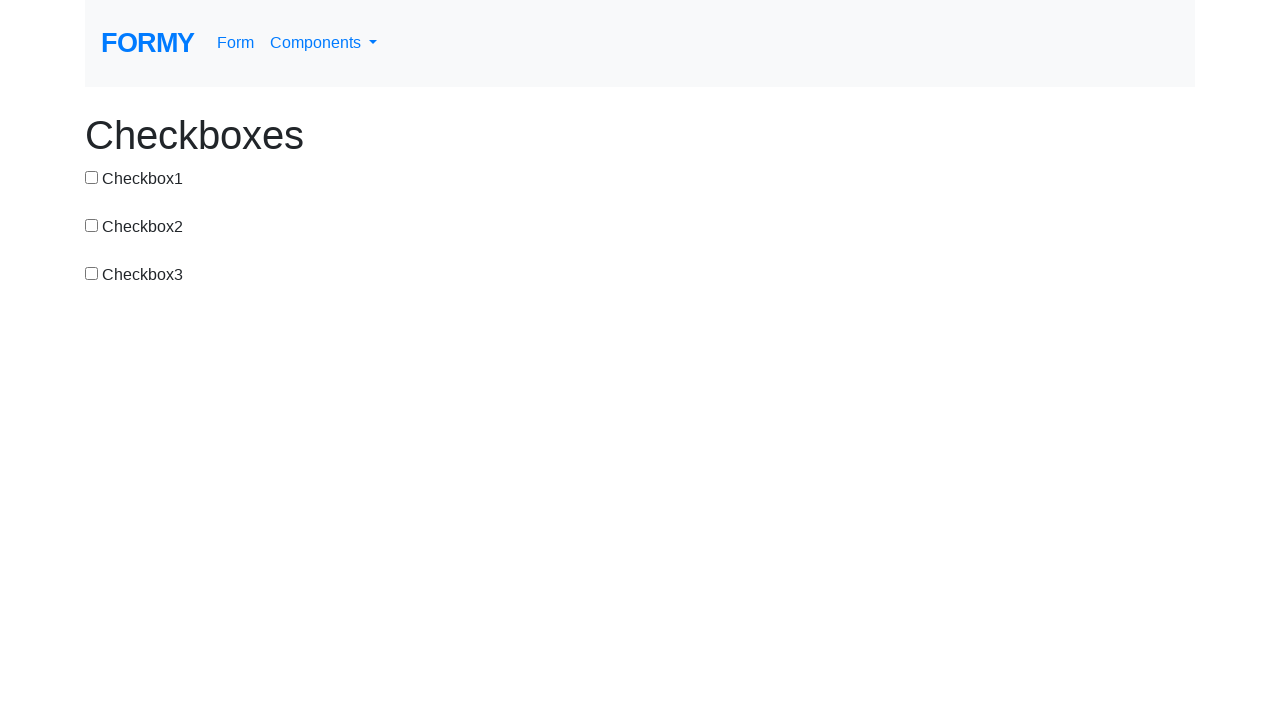

Navigated back to main page after visiting link 3
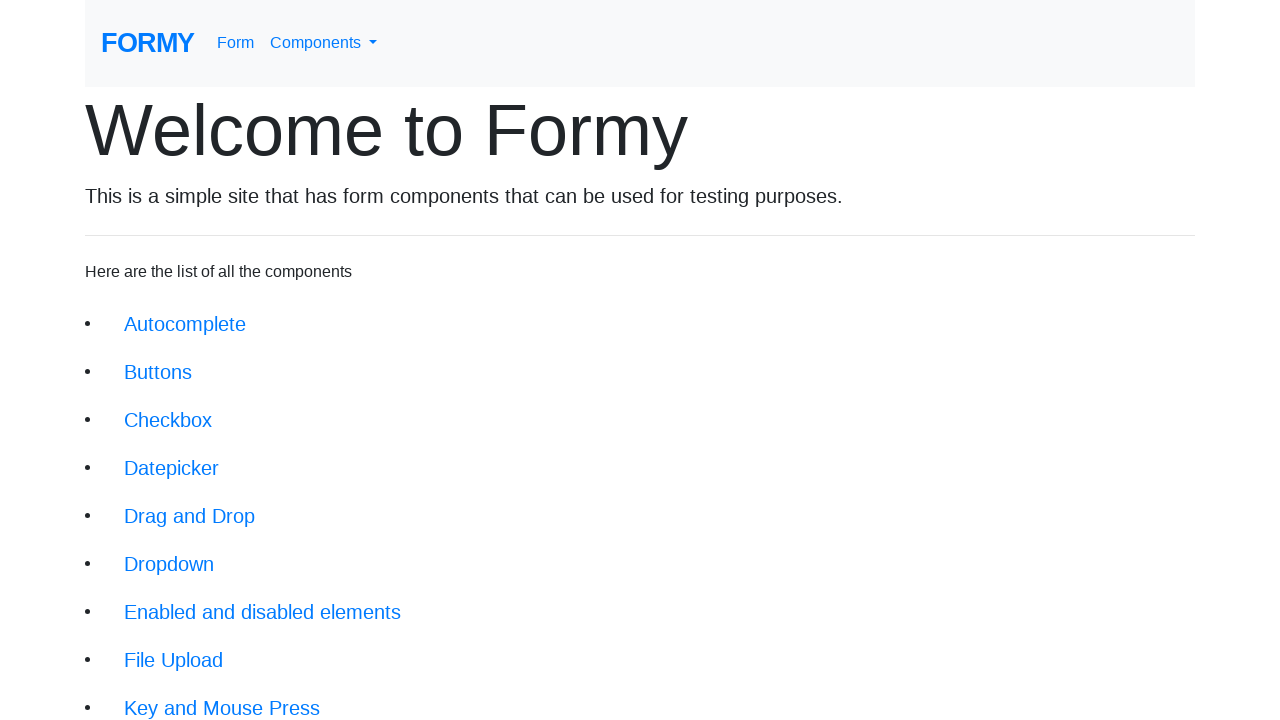

Main page loaded after navigation
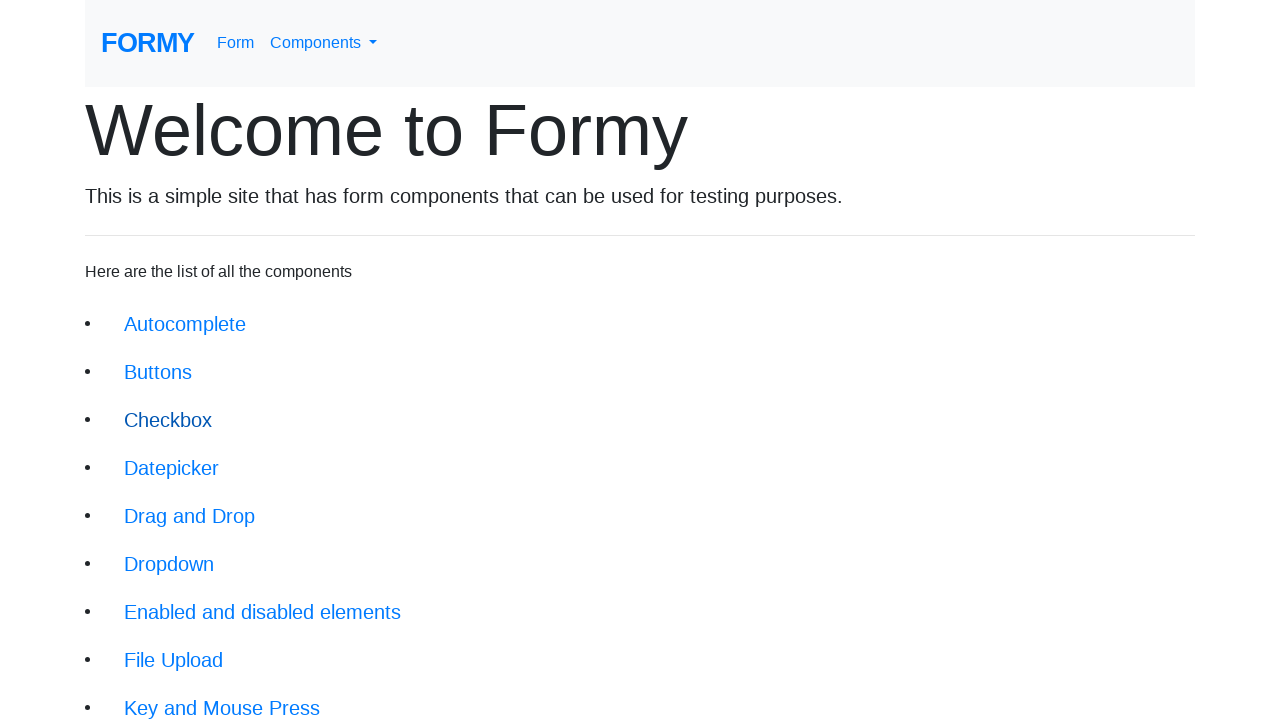

Clicked navigation link 4 of 14 in jumbotron at (172, 468) on .jumbotron-fluid a >> nth=3
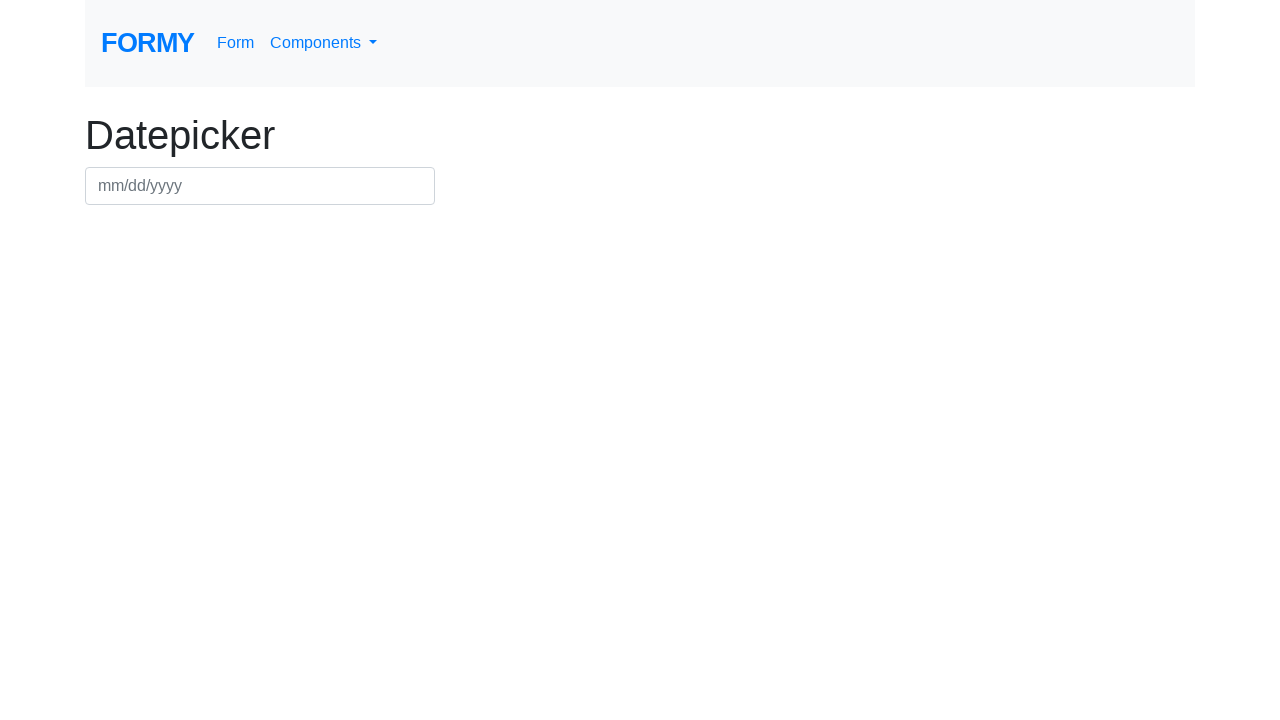

Page loaded after clicking link 4
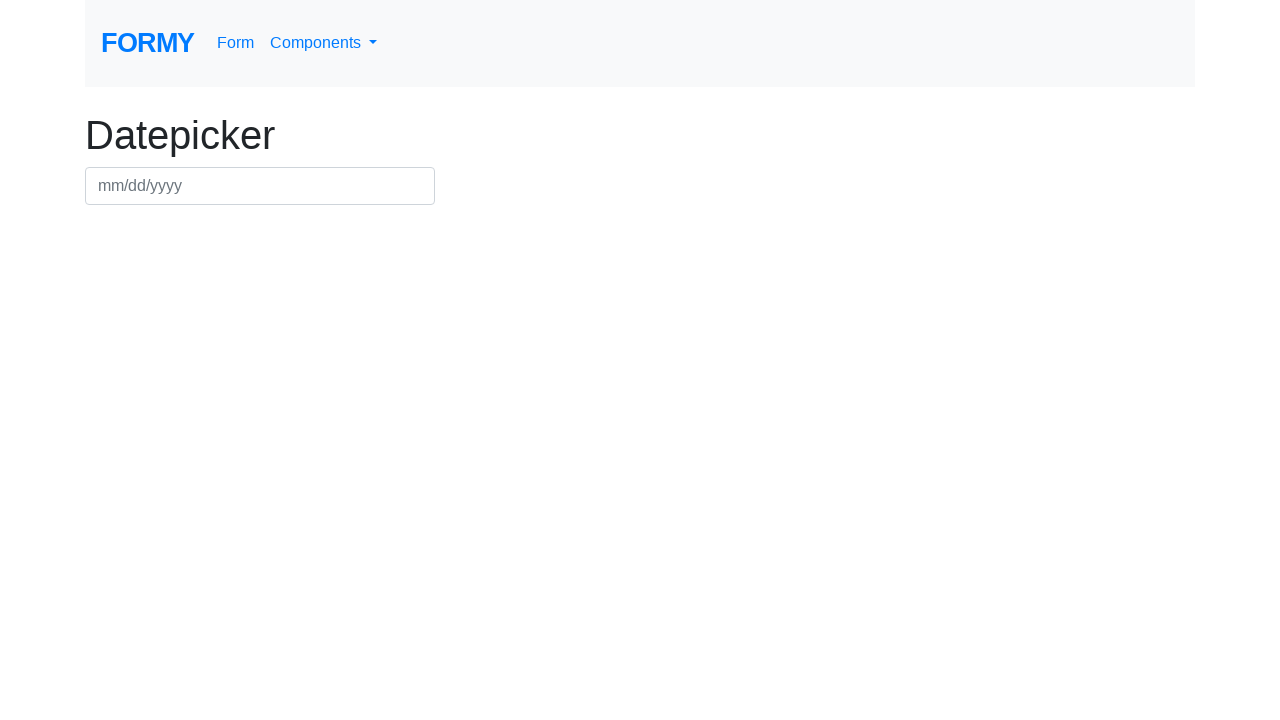

Navigated back to main page after visiting link 4
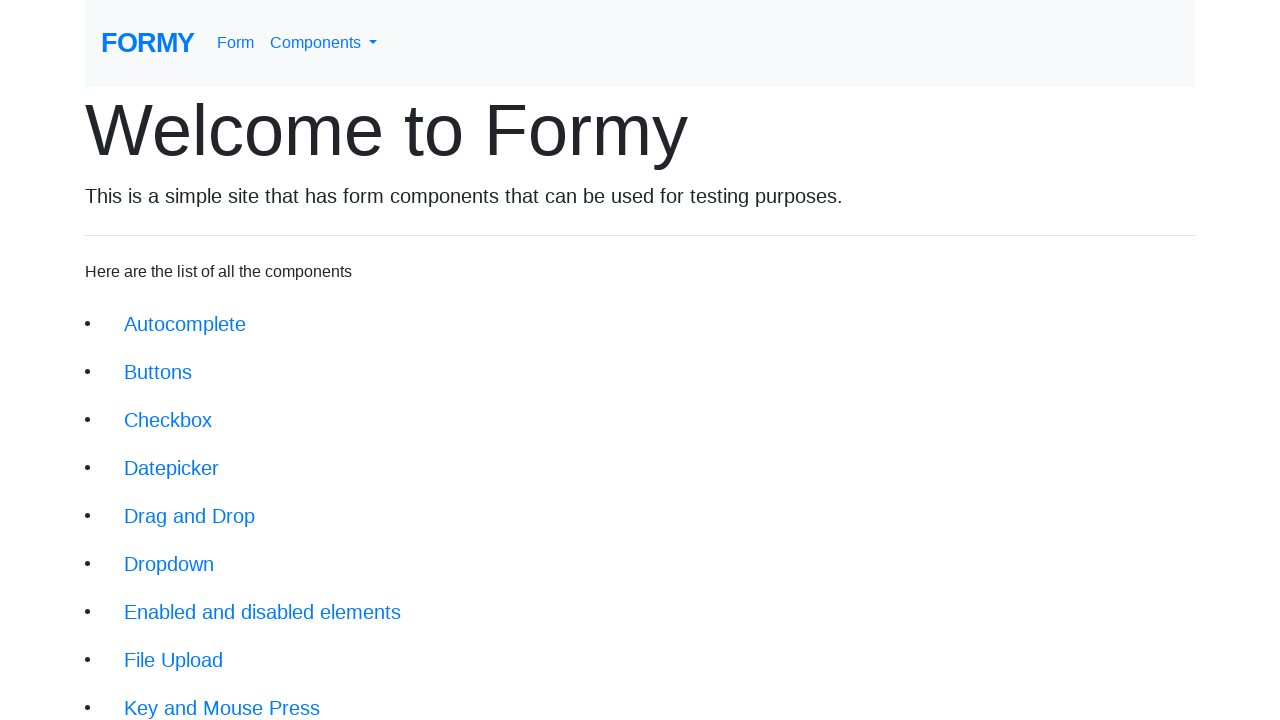

Main page loaded after navigation
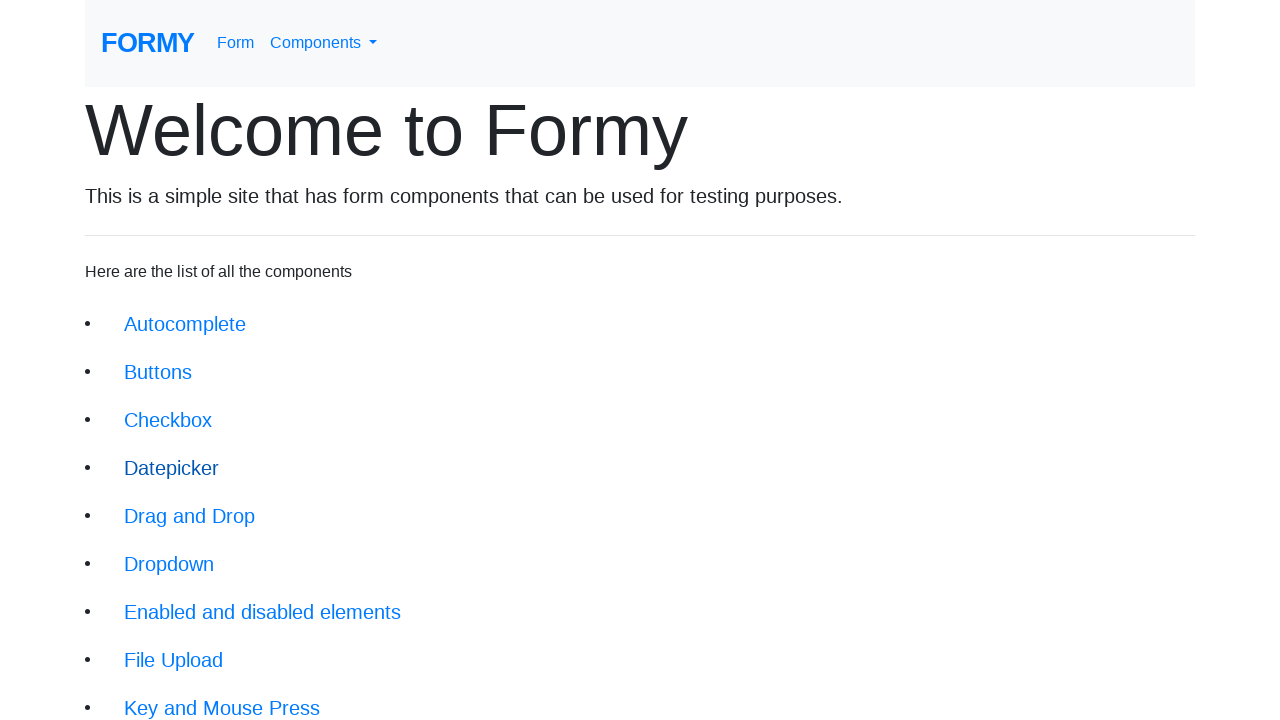

Clicked navigation link 5 of 14 in jumbotron at (190, 516) on .jumbotron-fluid a >> nth=4
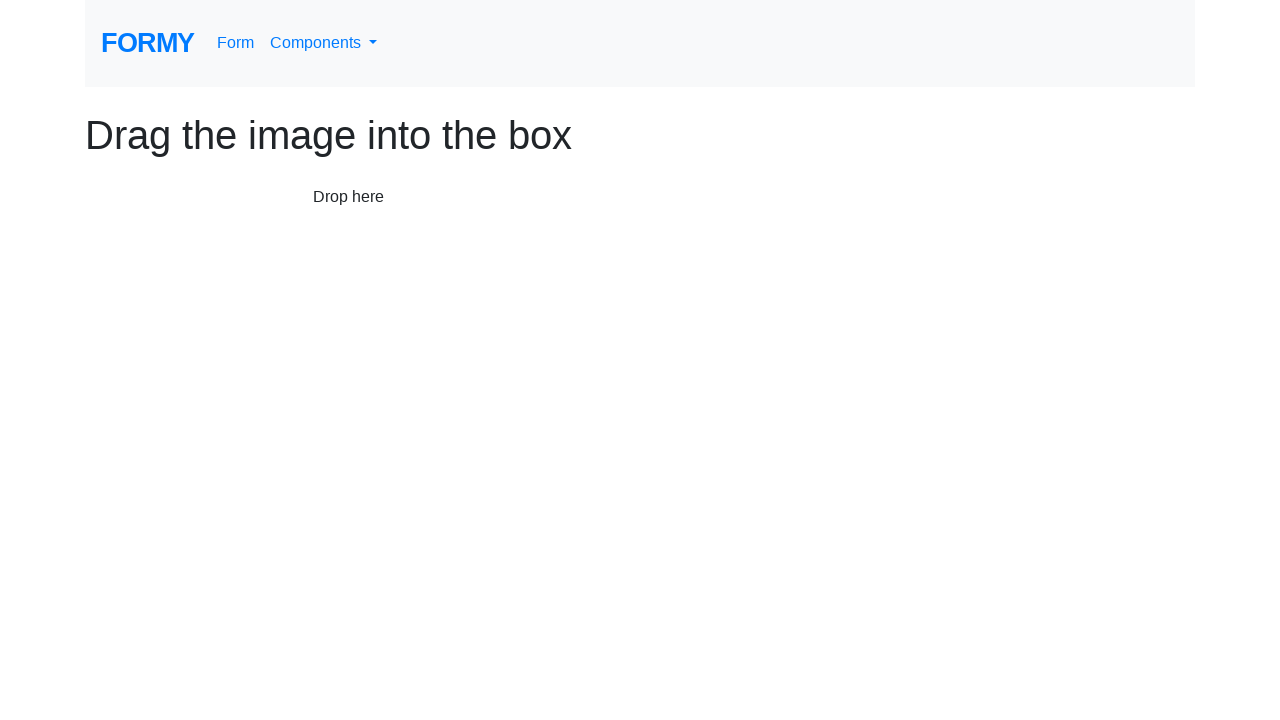

Page loaded after clicking link 5
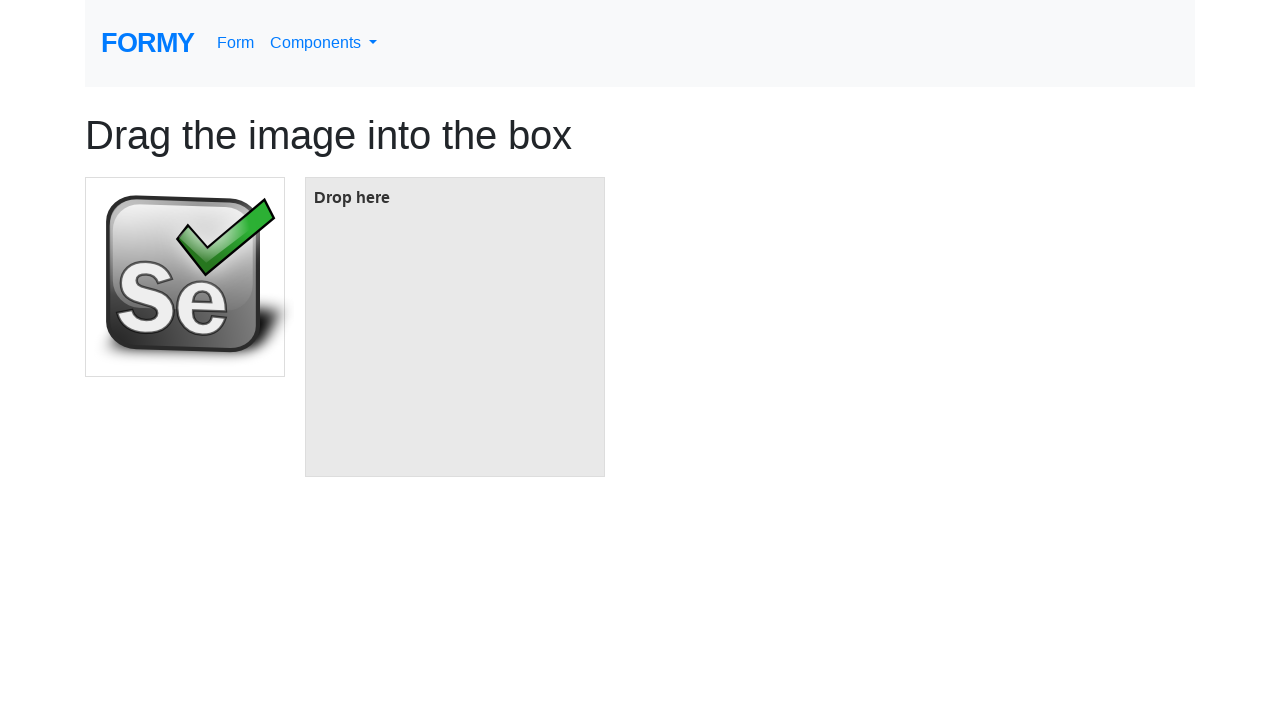

Navigated back to main page after visiting link 5
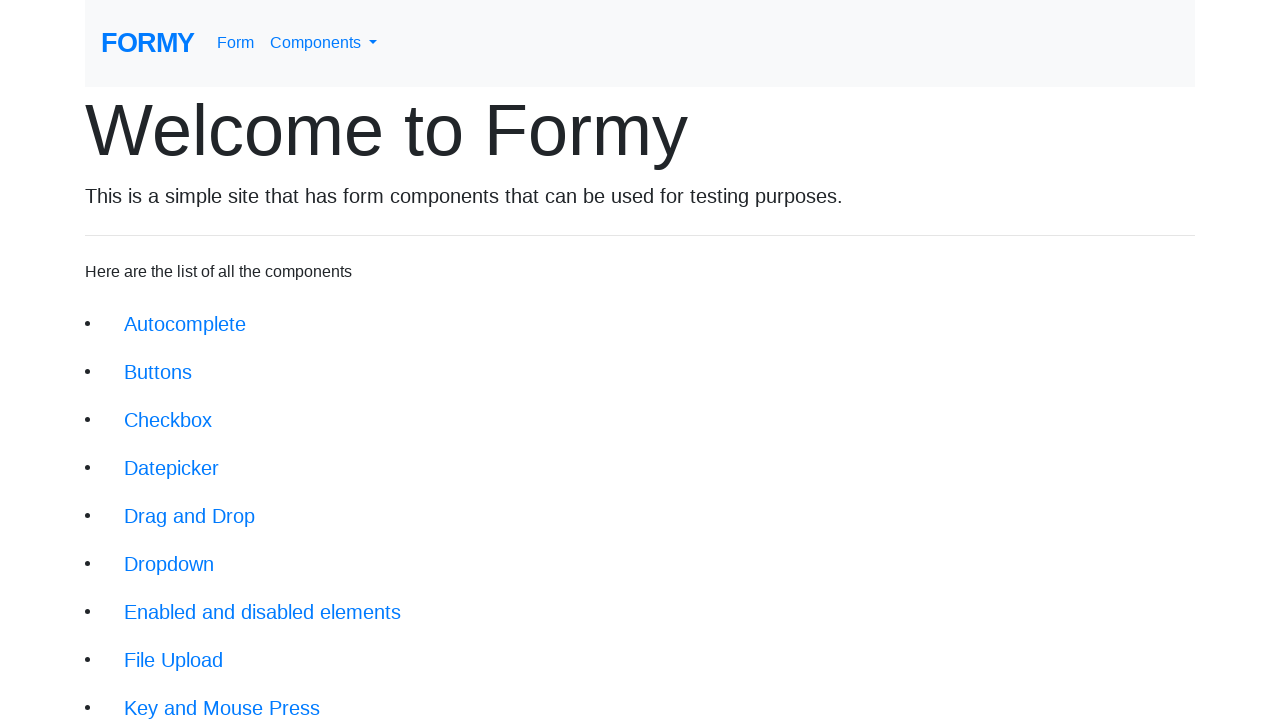

Main page loaded after navigation
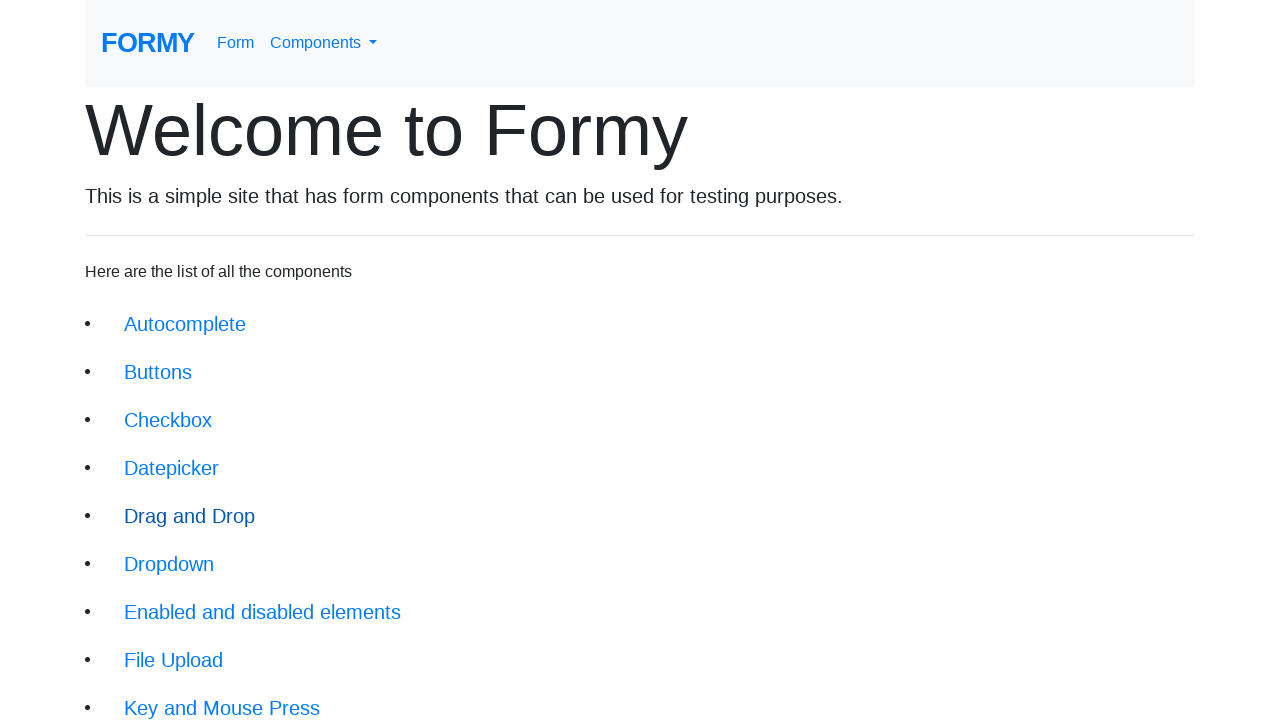

Clicked navigation link 6 of 14 in jumbotron at (169, 564) on .jumbotron-fluid a >> nth=5
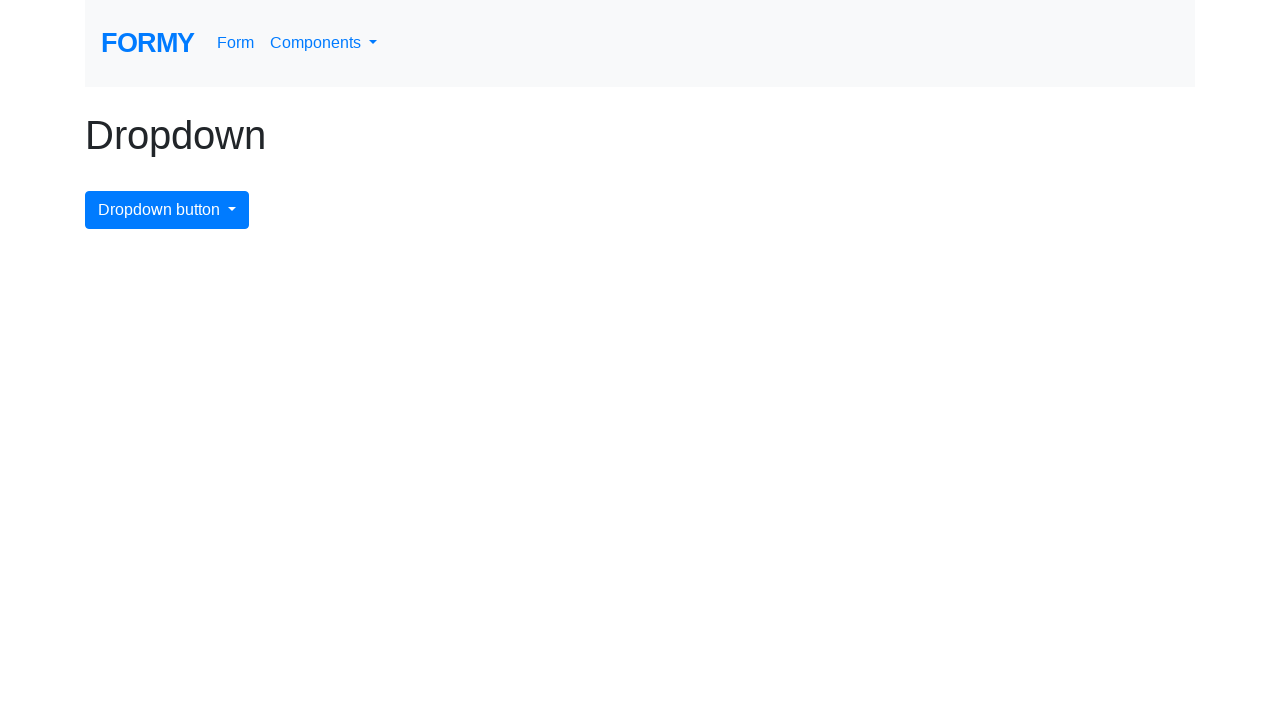

Page loaded after clicking link 6
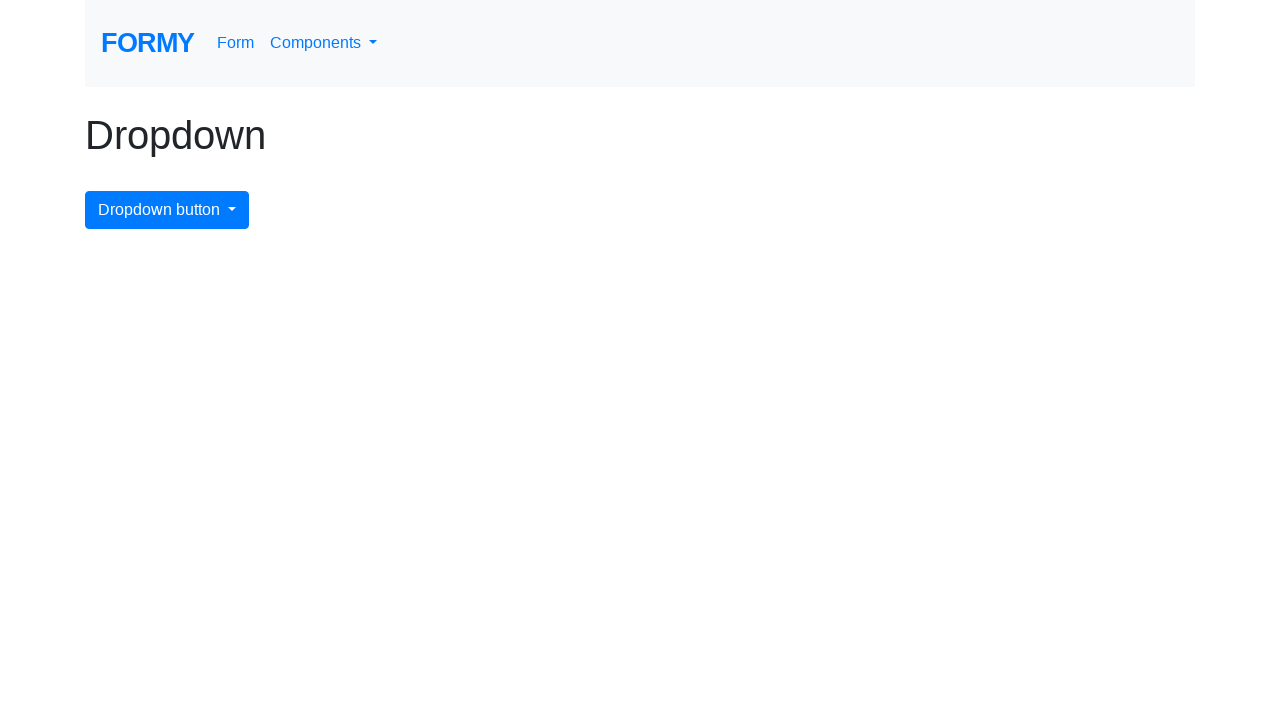

Navigated back to main page after visiting link 6
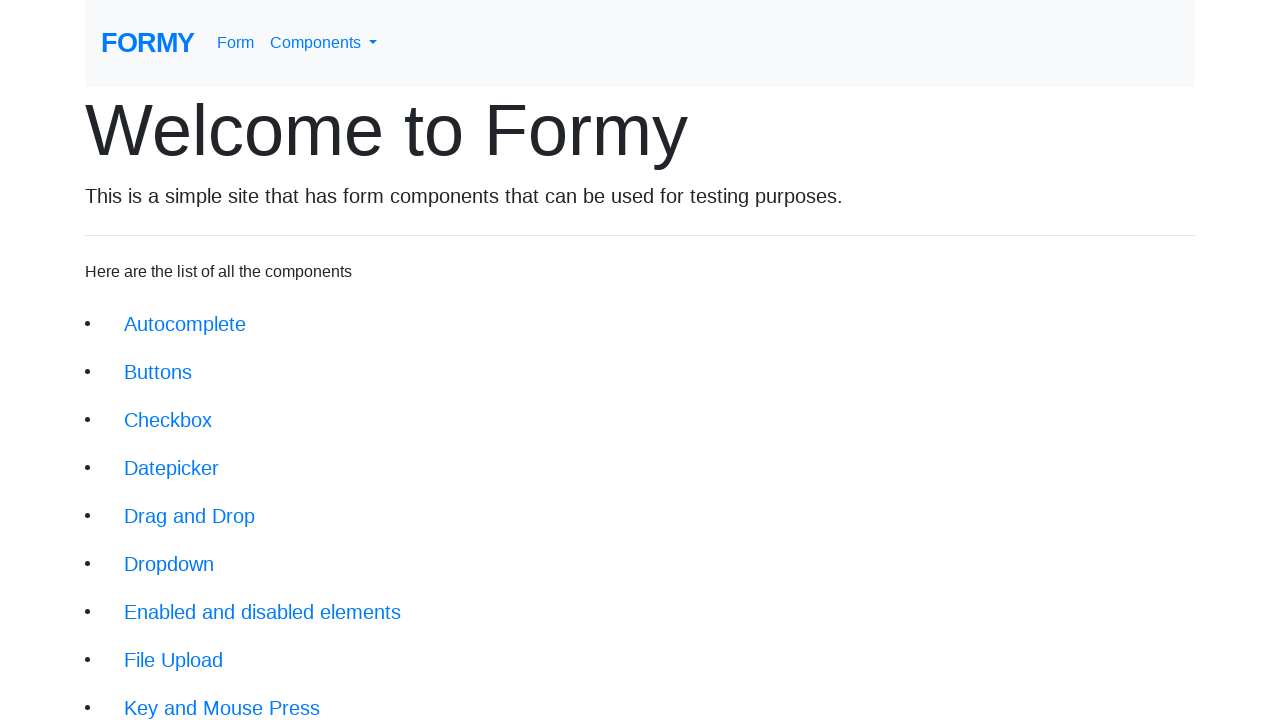

Main page loaded after navigation
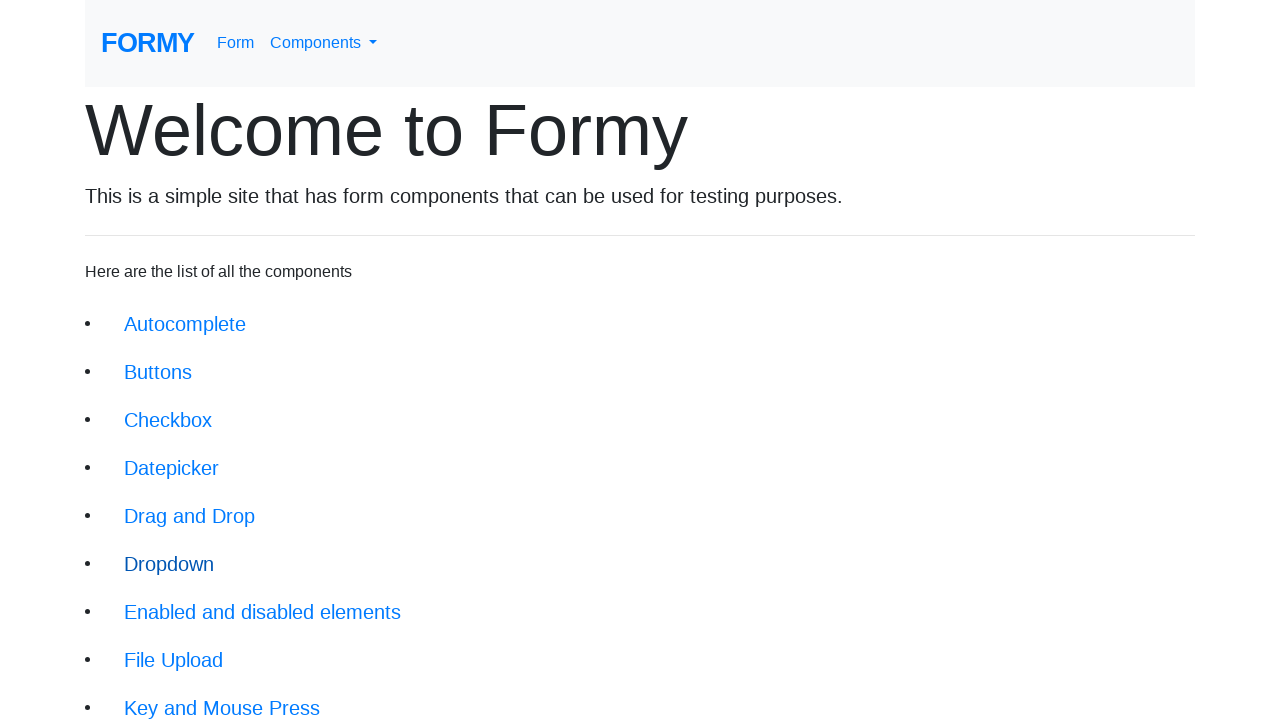

Clicked navigation link 7 of 14 in jumbotron at (262, 612) on .jumbotron-fluid a >> nth=6
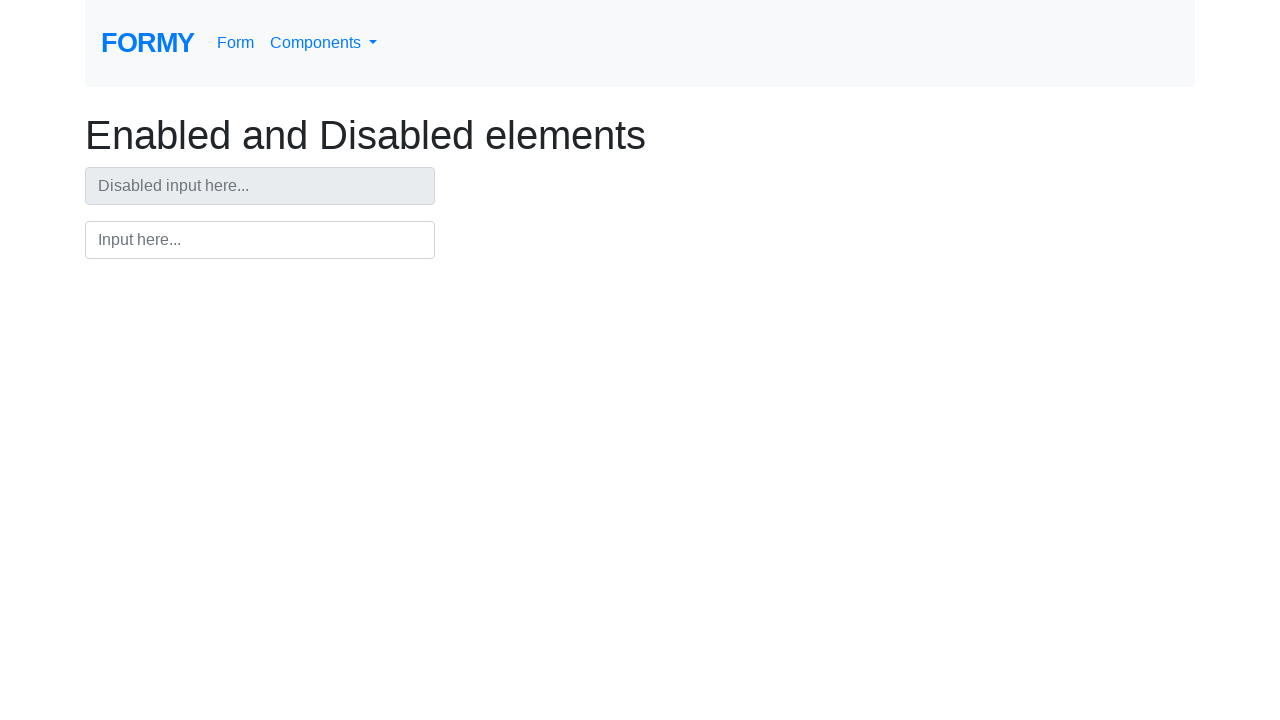

Page loaded after clicking link 7
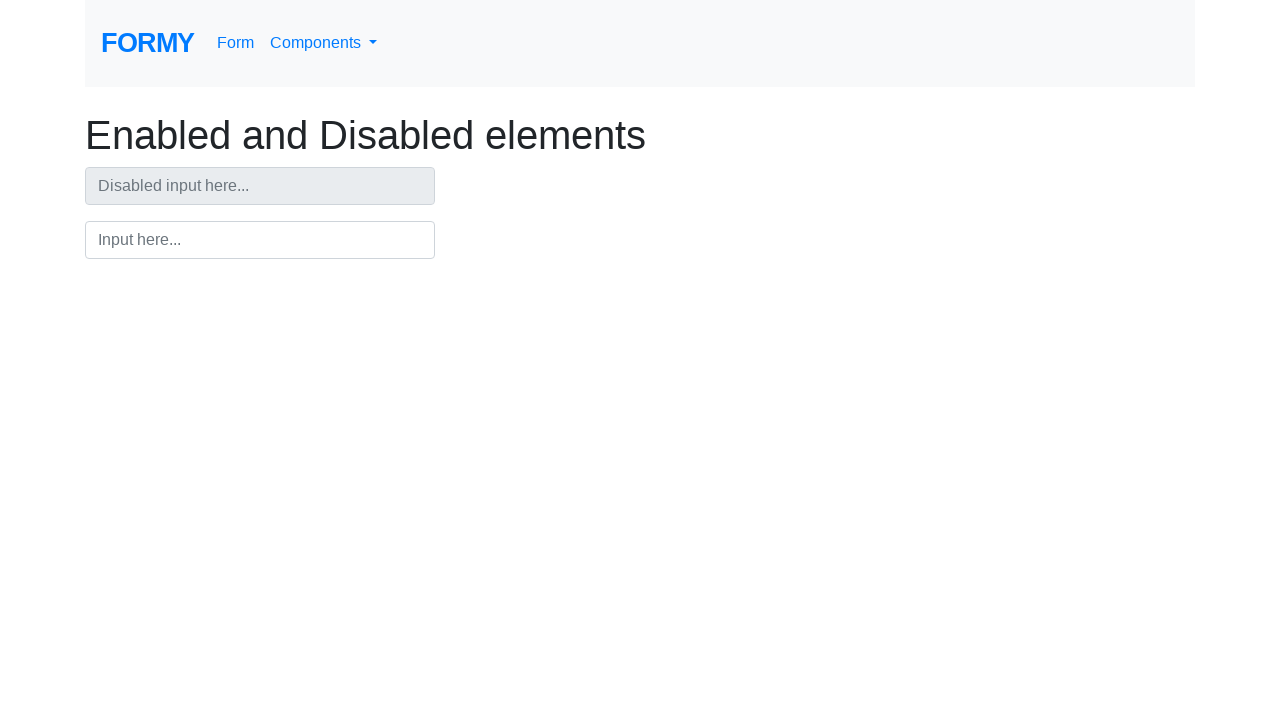

Navigated back to main page after visiting link 7
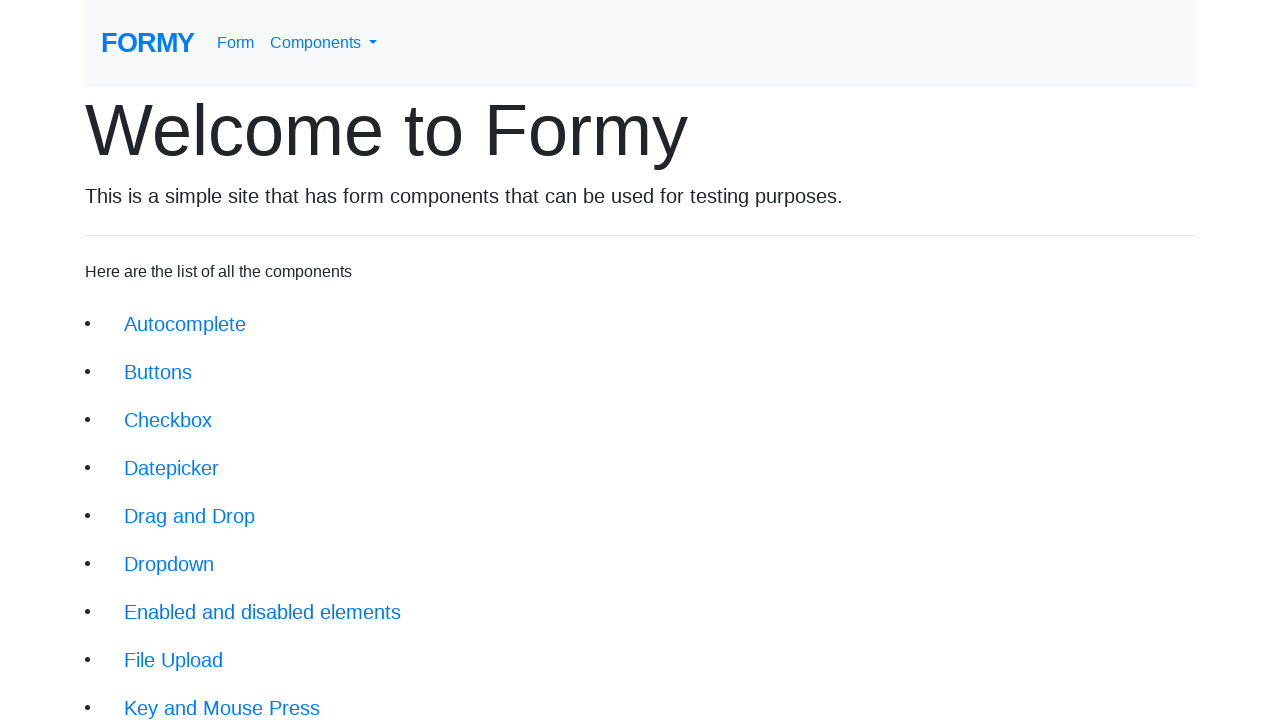

Main page loaded after navigation
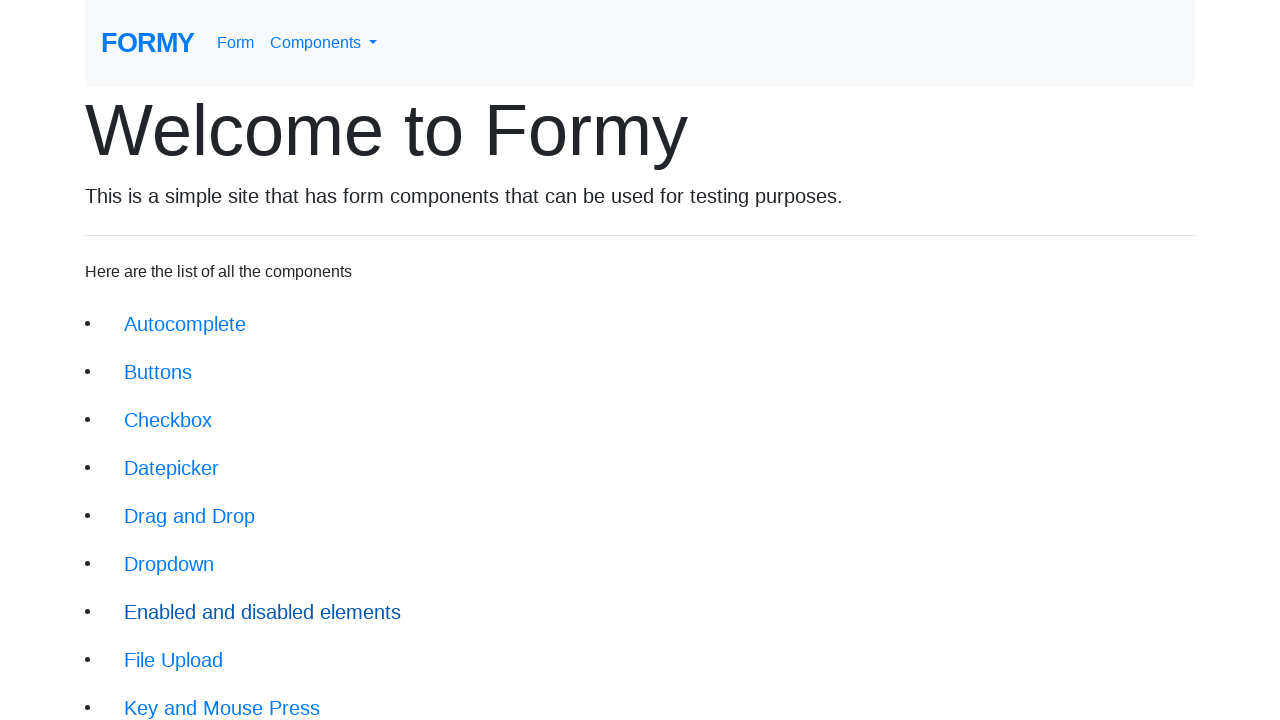

Clicked navigation link 8 of 14 in jumbotron at (174, 660) on .jumbotron-fluid a >> nth=7
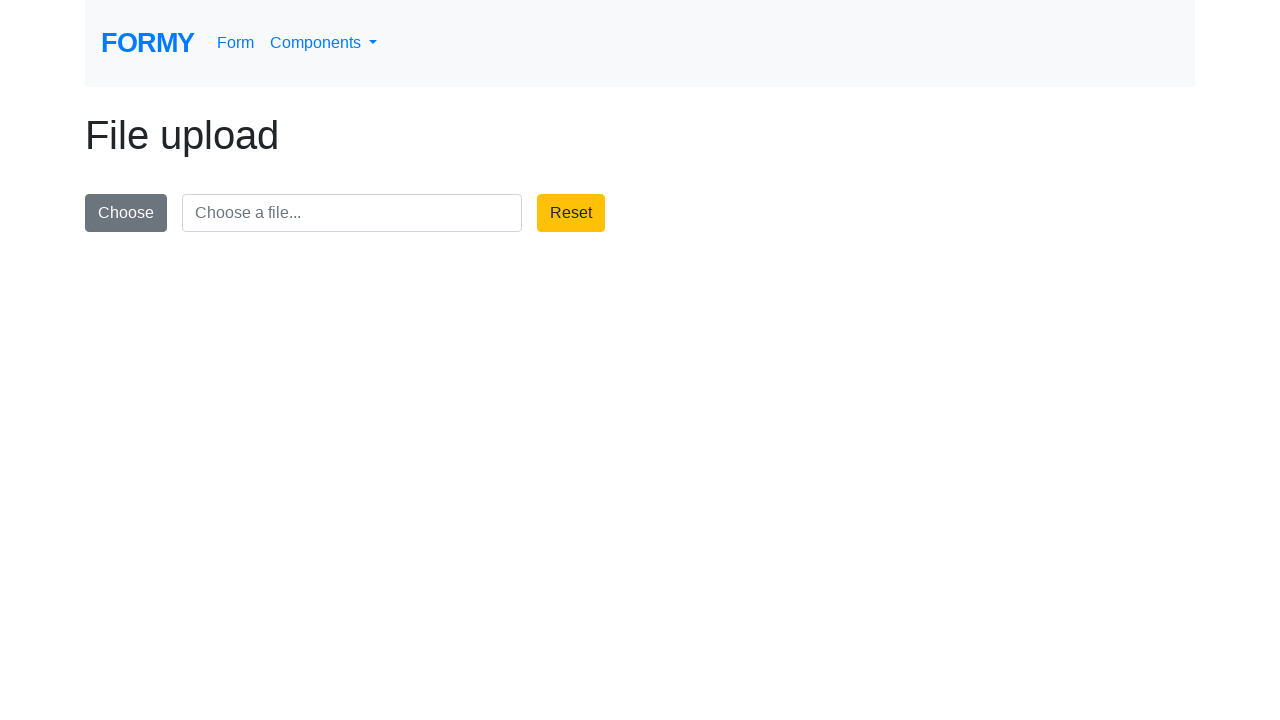

Page loaded after clicking link 8
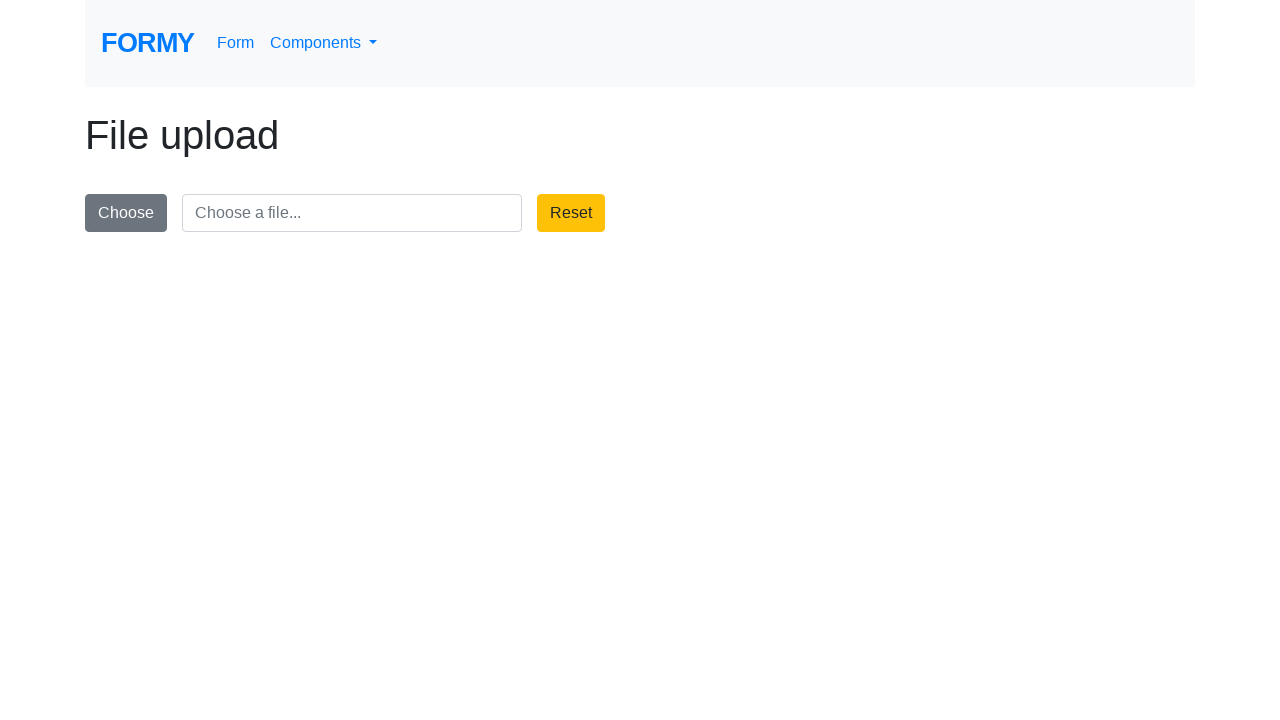

Navigated back to main page after visiting link 8
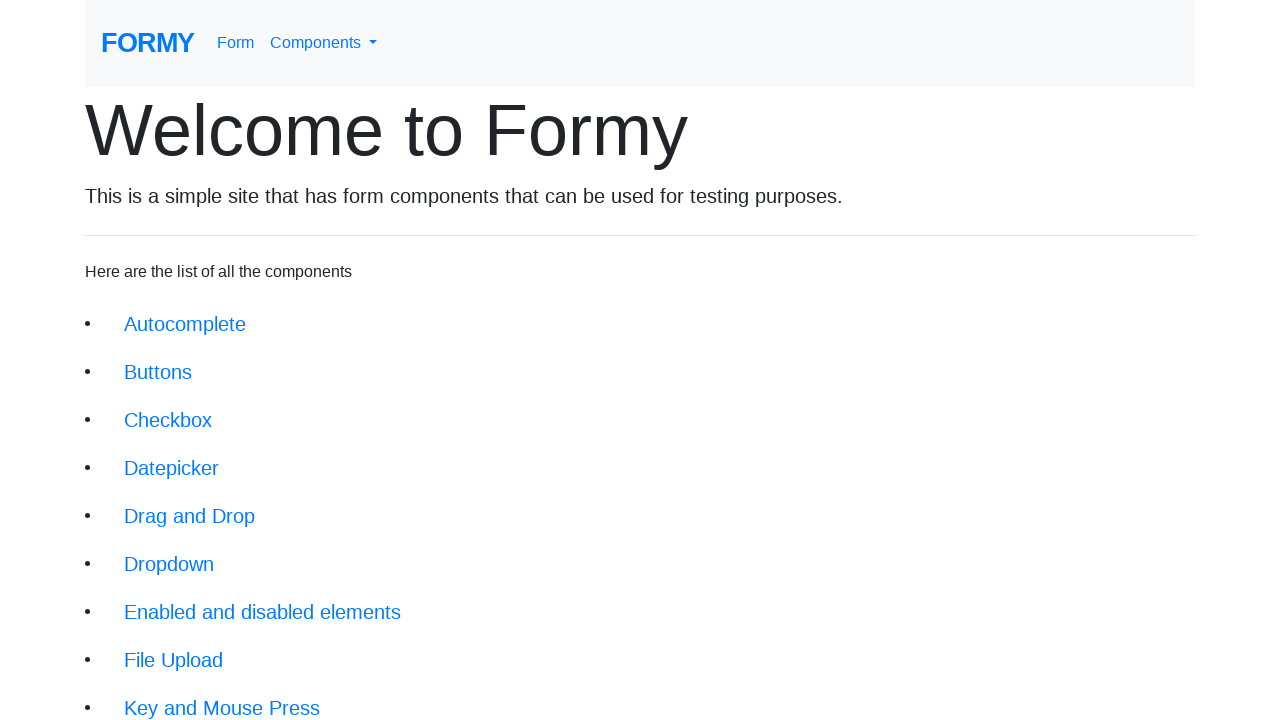

Main page loaded after navigation
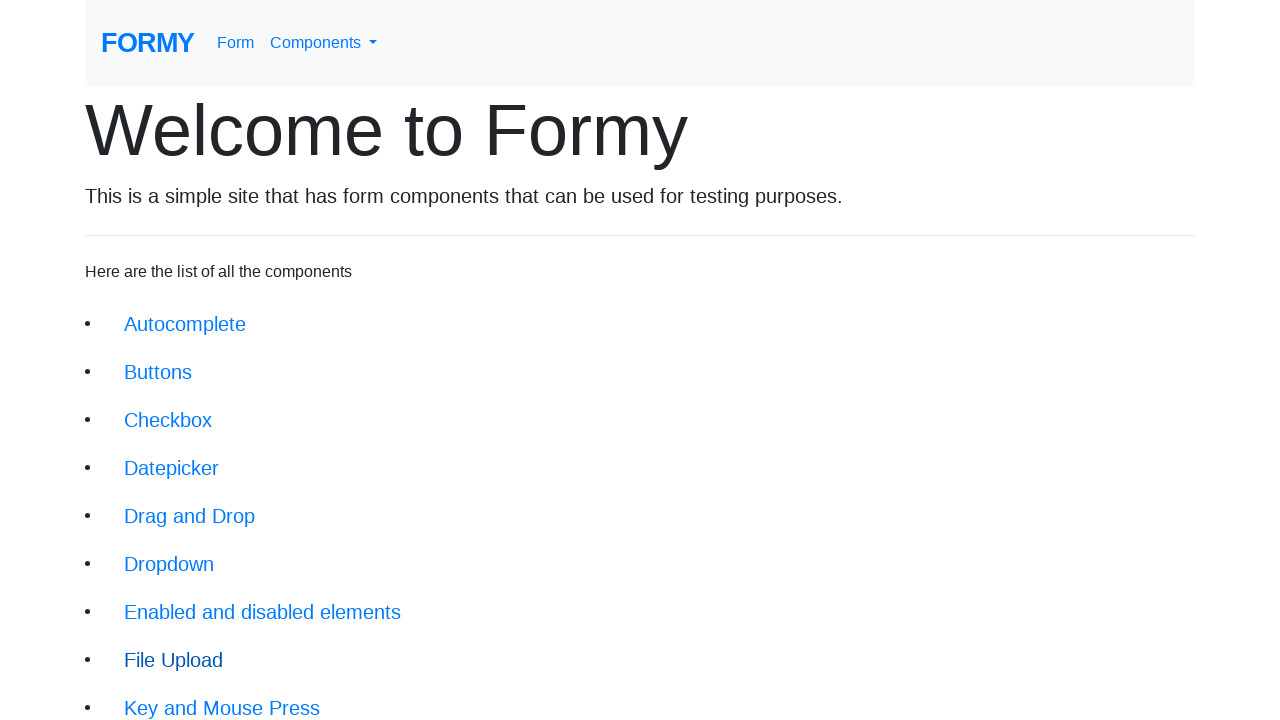

Clicked navigation link 9 of 14 in jumbotron at (222, 696) on .jumbotron-fluid a >> nth=8
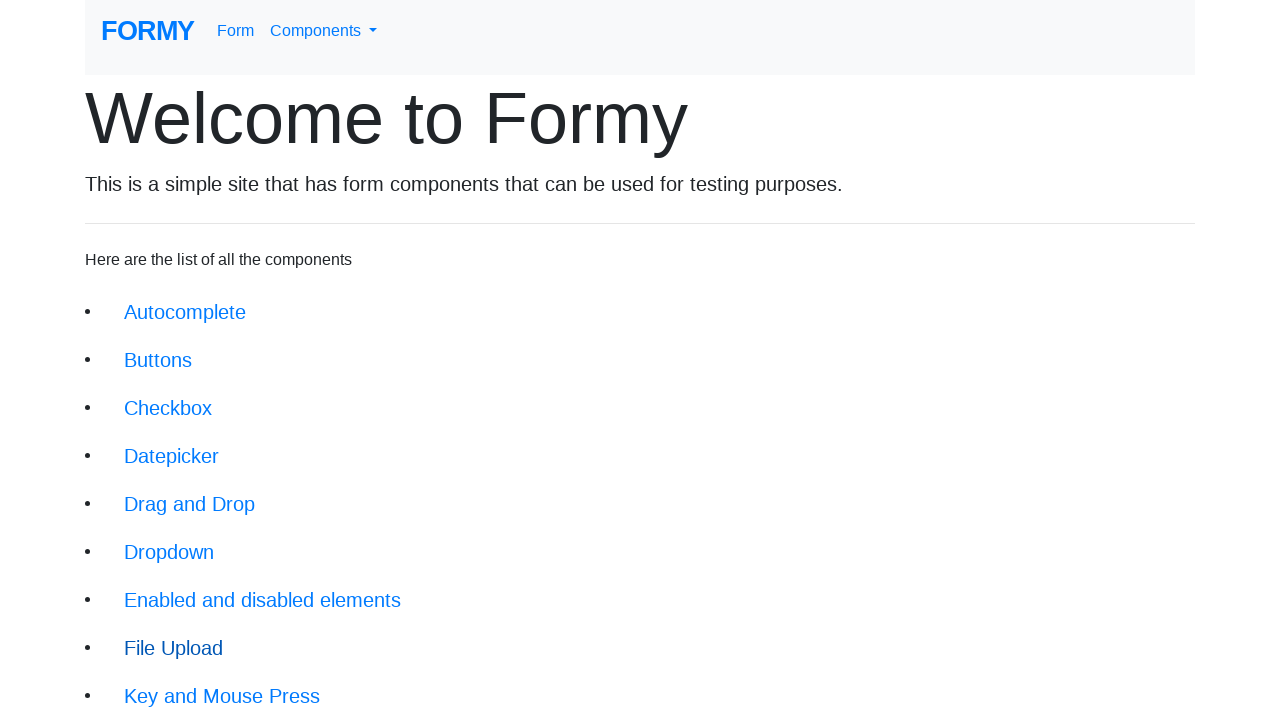

Page loaded after clicking link 9
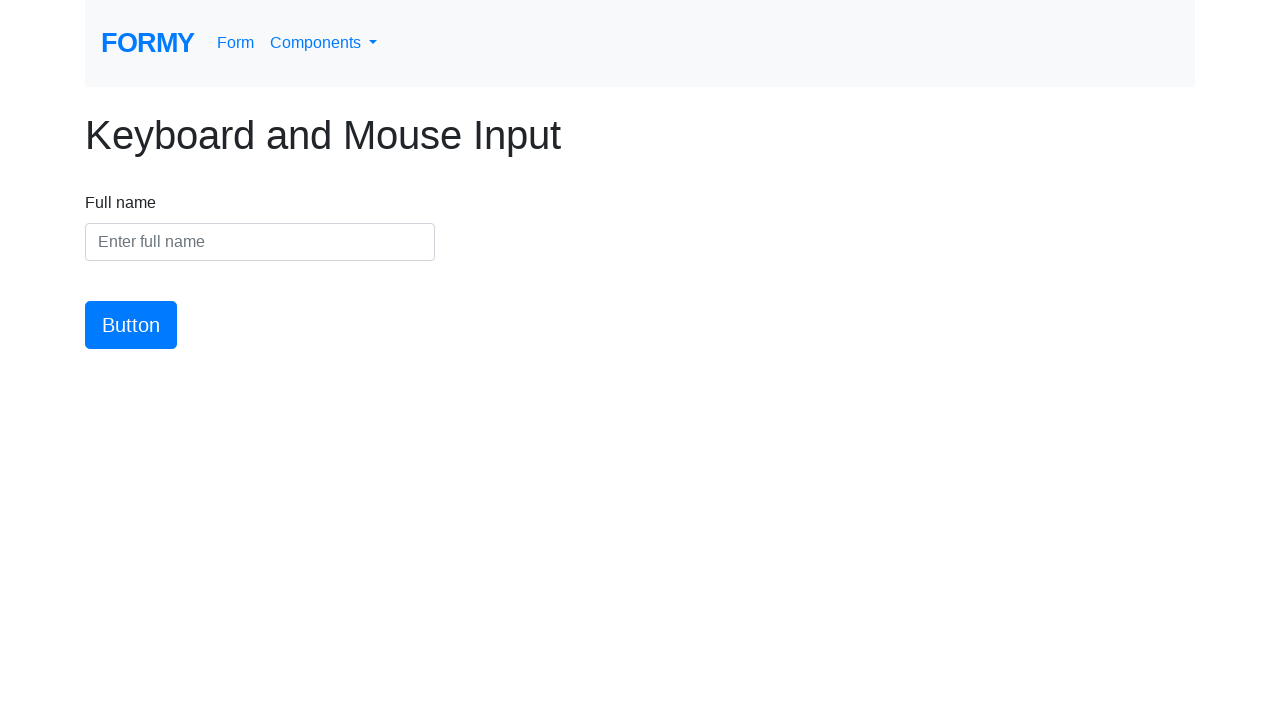

Navigated back to main page after visiting link 9
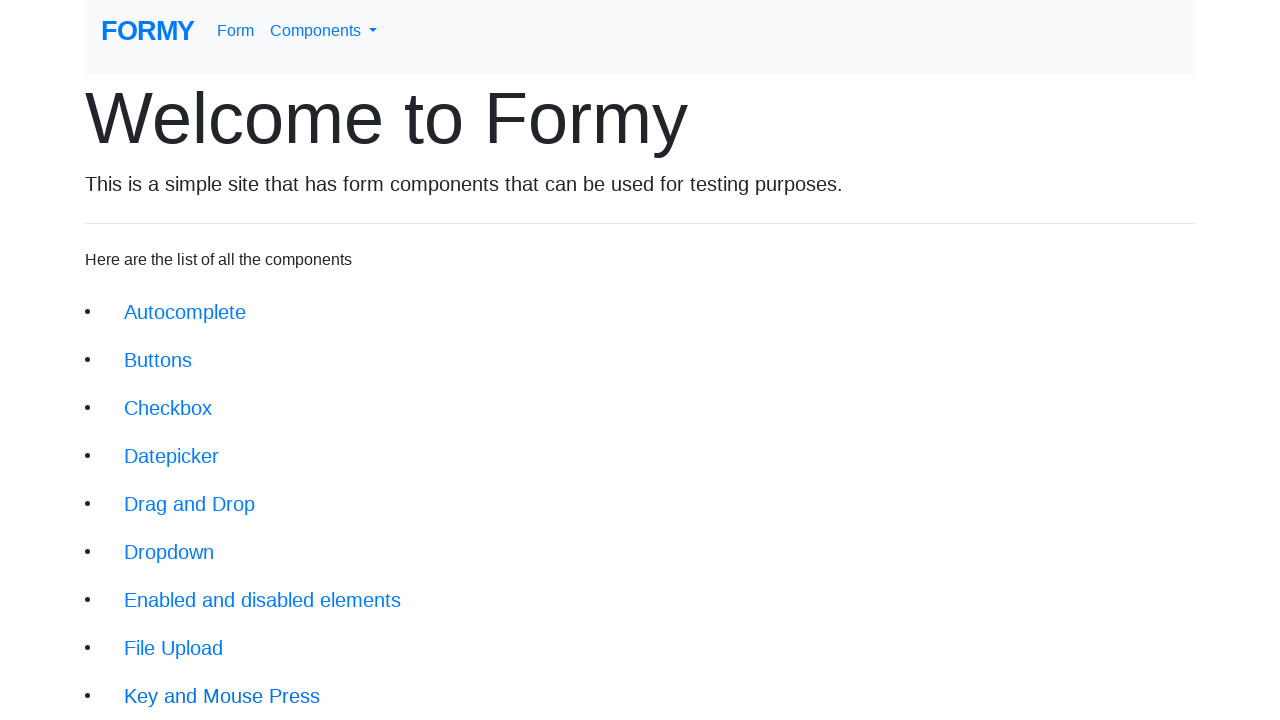

Main page loaded after navigation
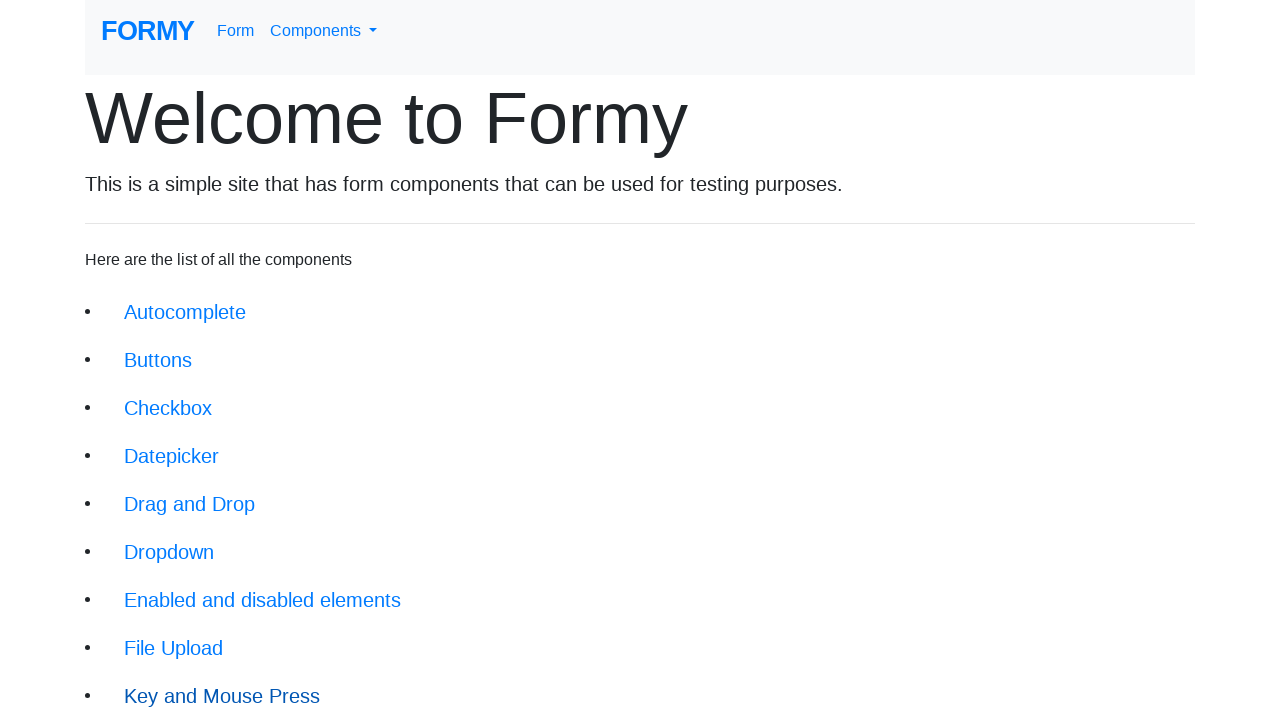

Clicked navigation link 10 of 14 in jumbotron at (151, 504) on .jumbotron-fluid a >> nth=9
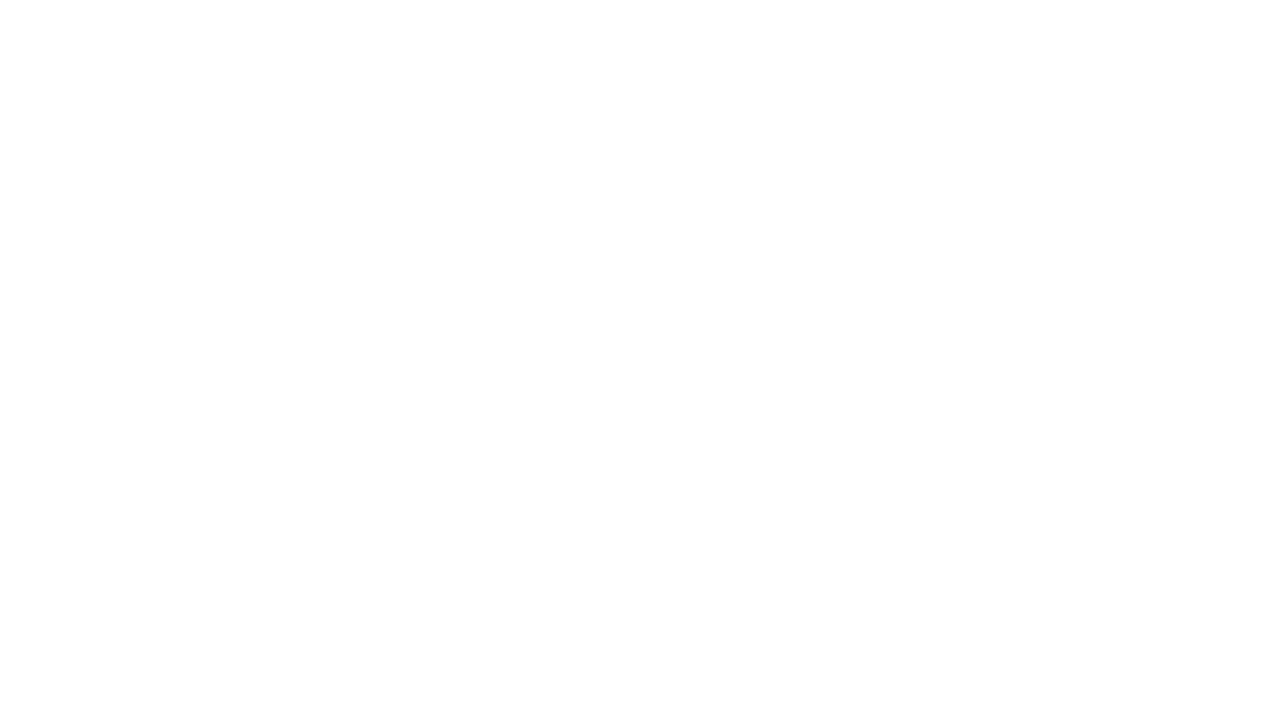

Page loaded after clicking link 10
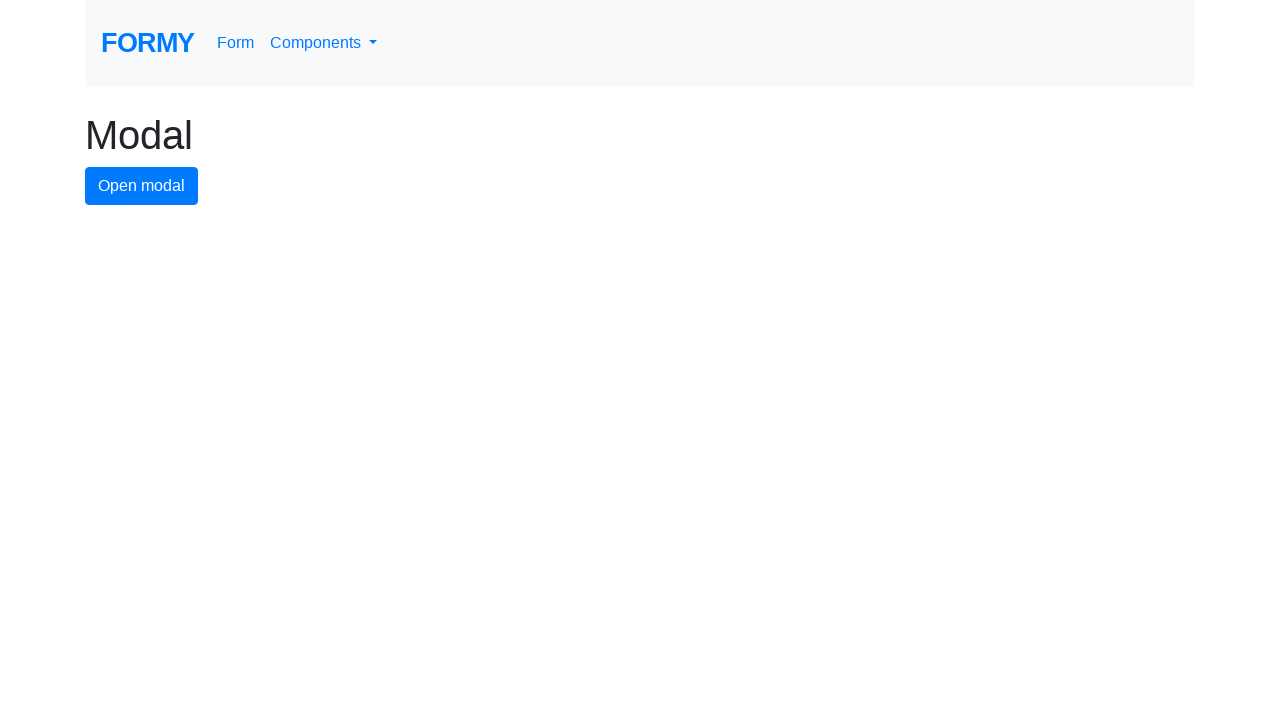

Navigated back to main page after visiting link 10
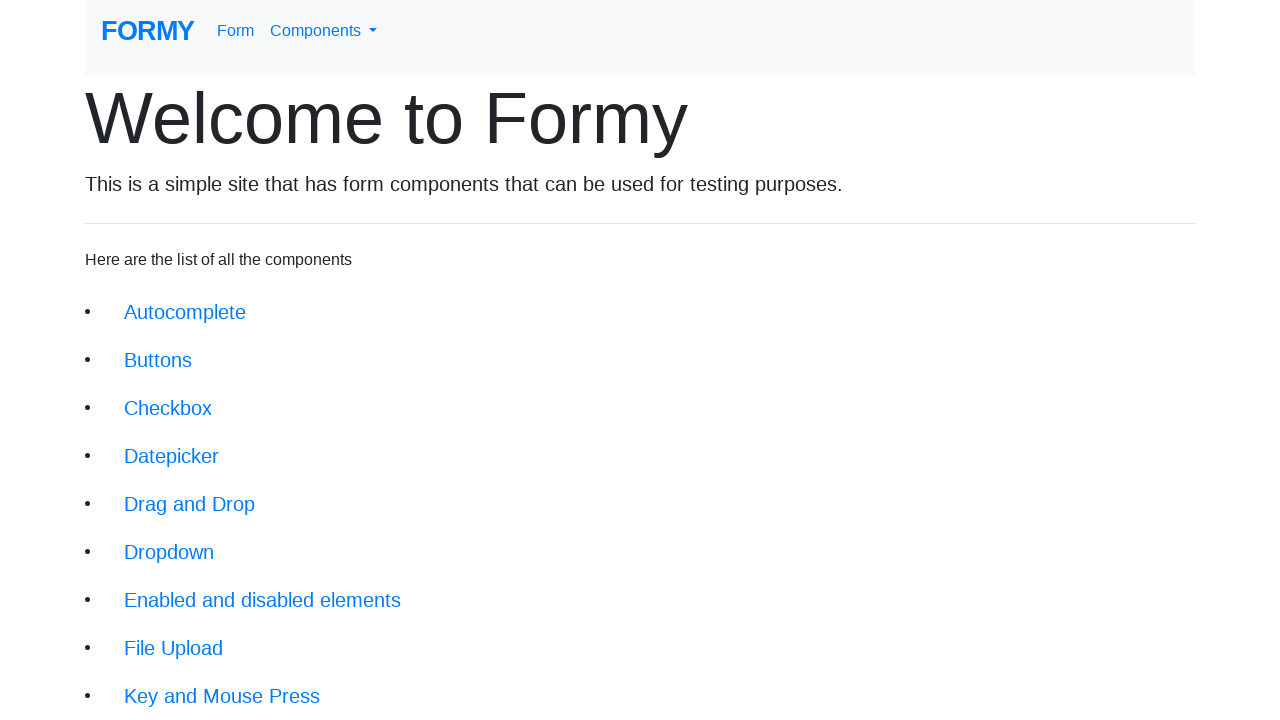

Main page loaded after navigation
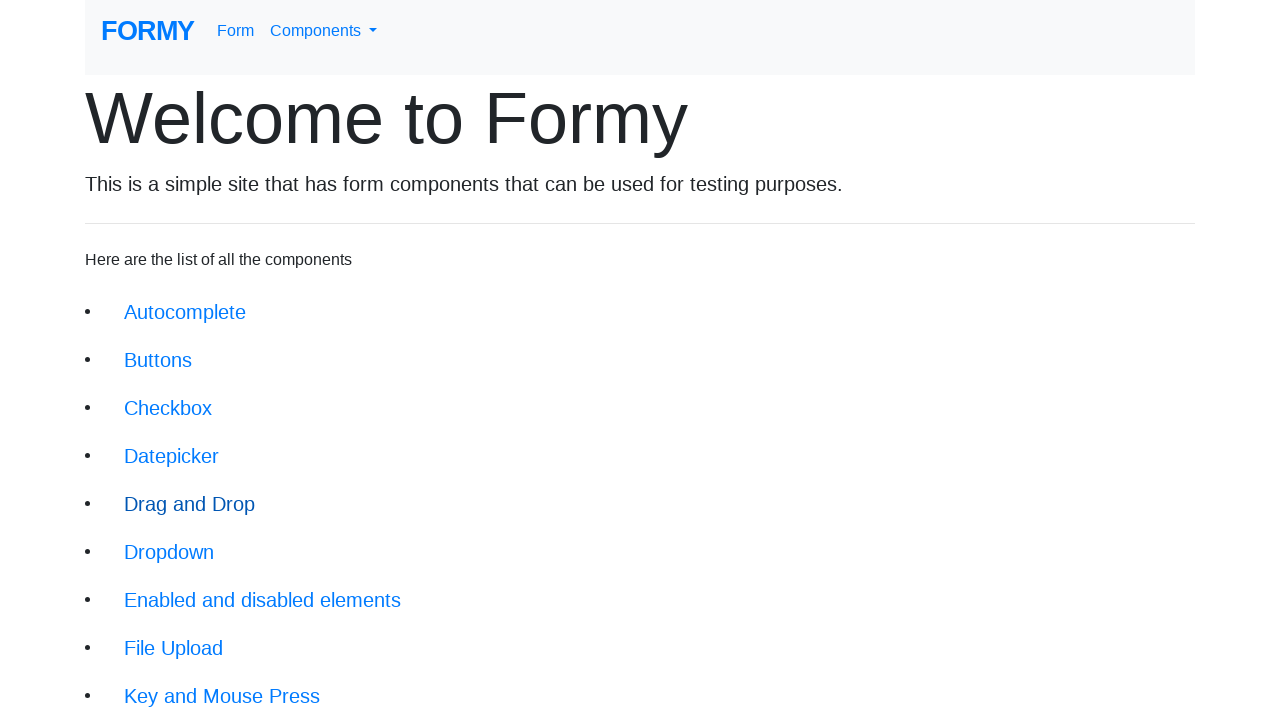

Clicked navigation link 11 of 14 in jumbotron at (174, 552) on .jumbotron-fluid a >> nth=10
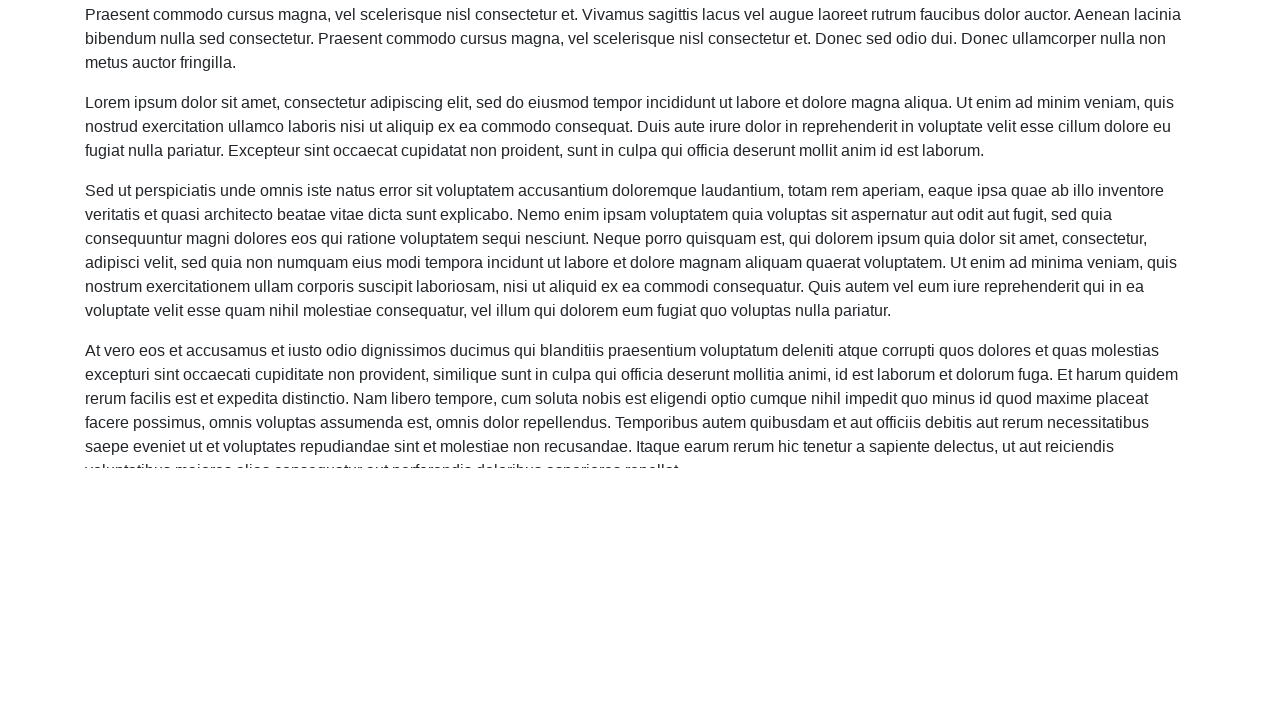

Page loaded after clicking link 11
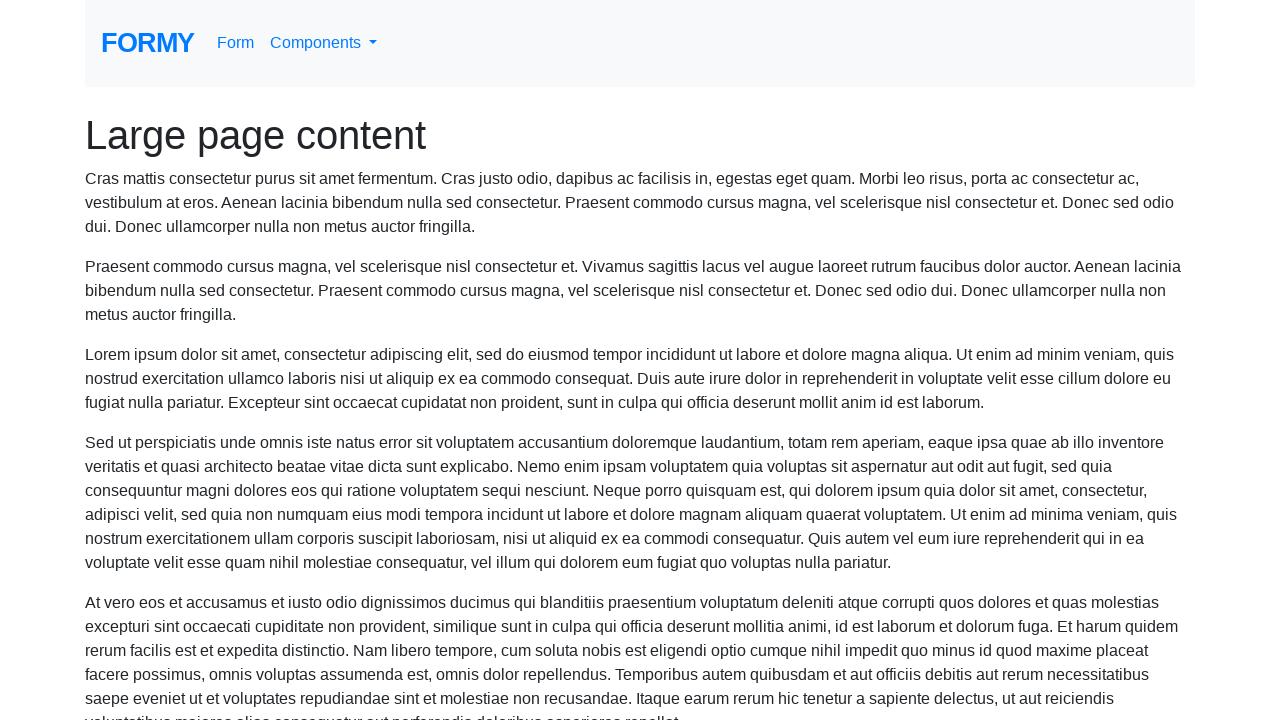

Navigated back to main page after visiting link 11
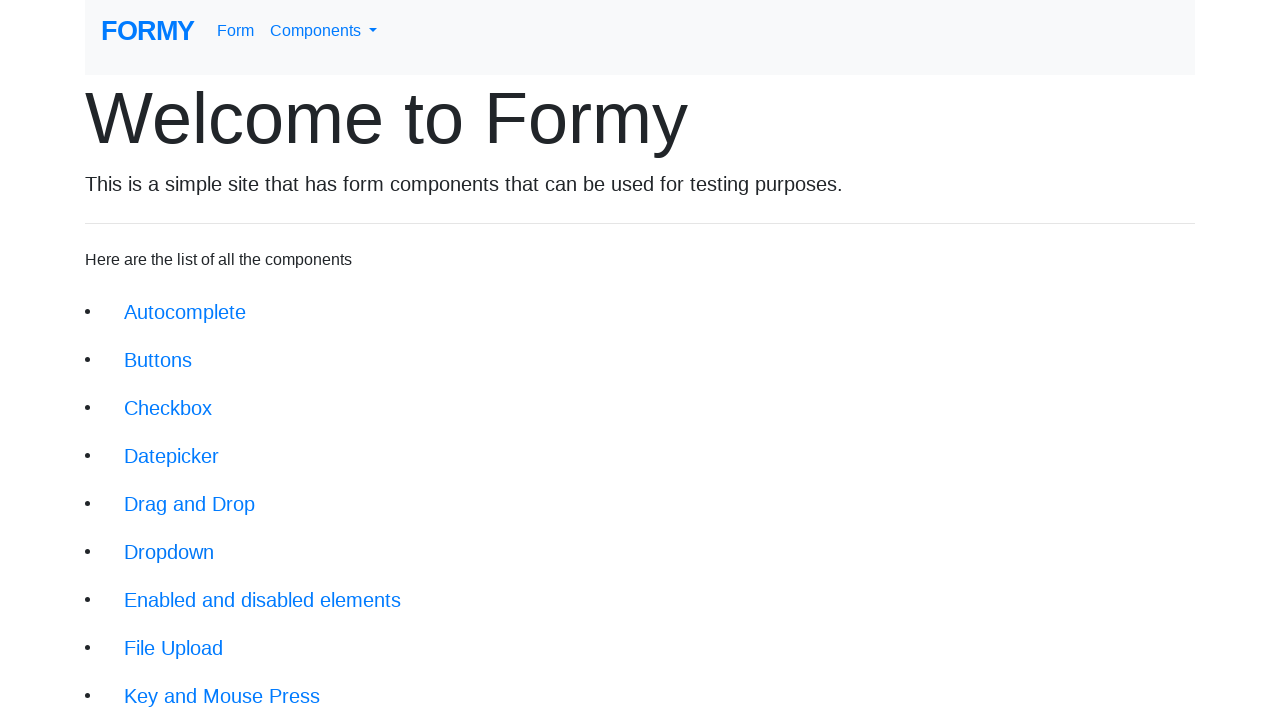

Main page loaded after navigation
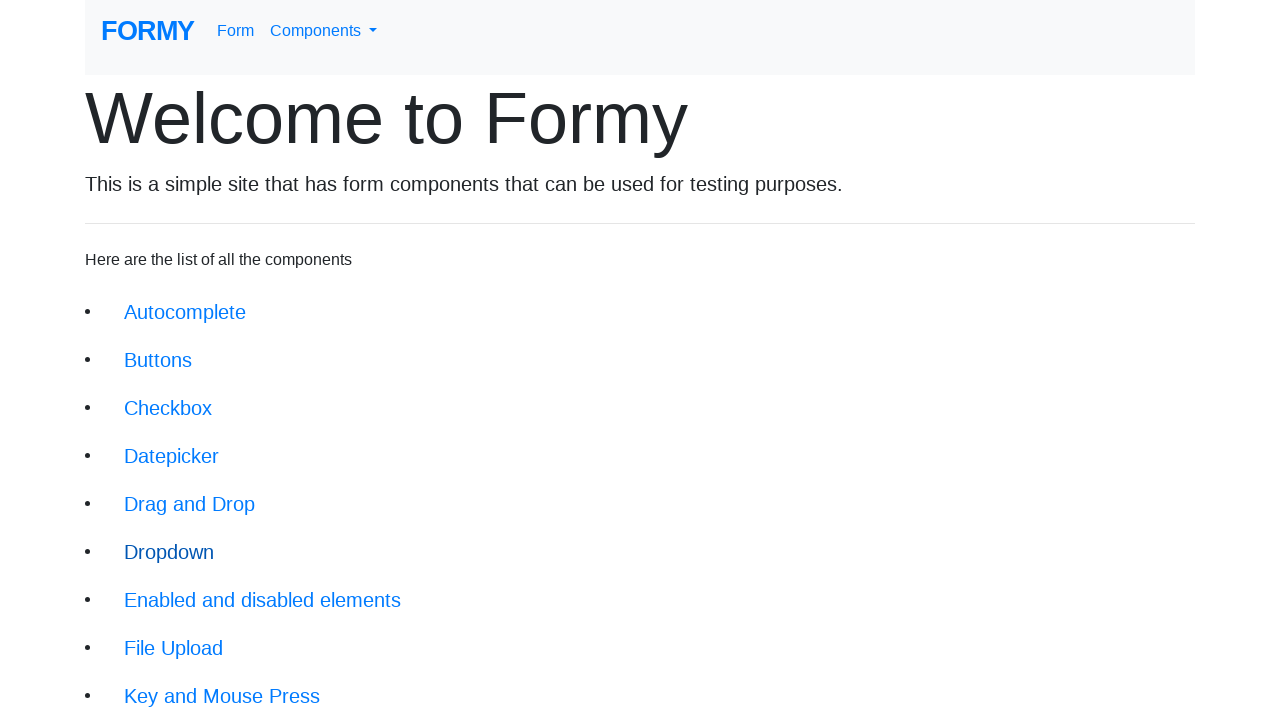

Clicked navigation link 12 of 14 in jumbotron at (182, 600) on .jumbotron-fluid a >> nth=11
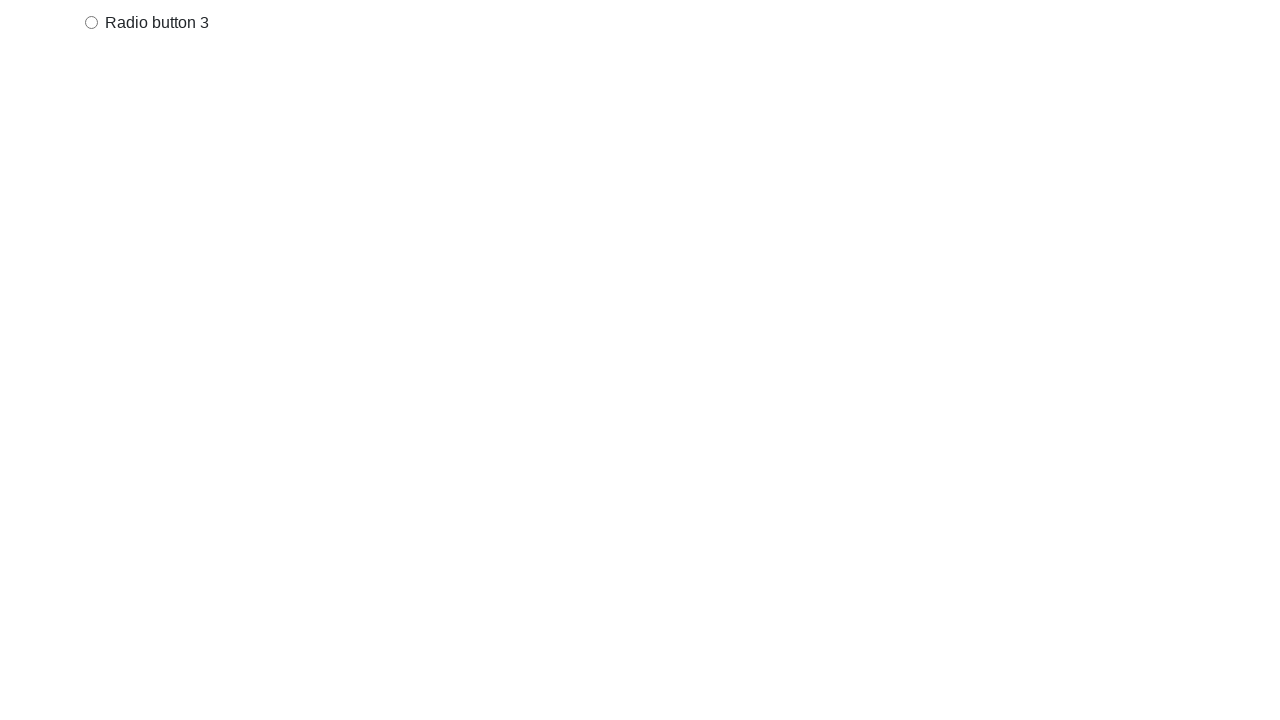

Page loaded after clicking link 12
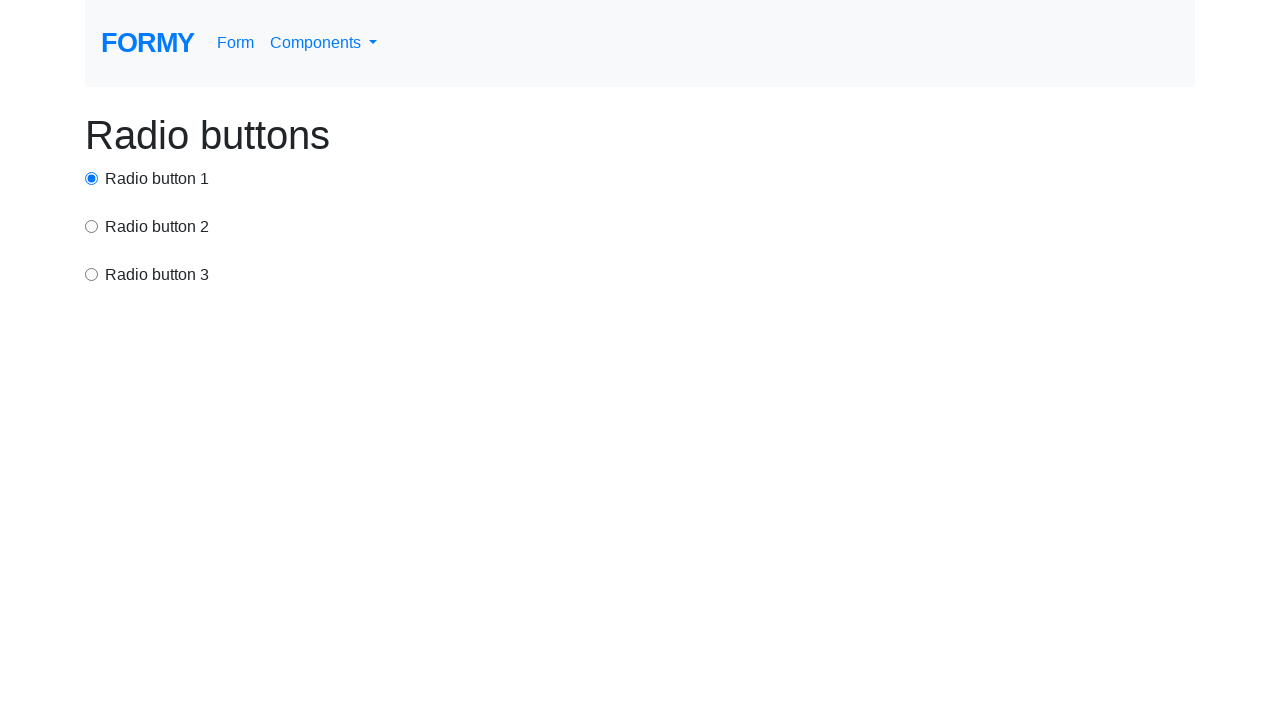

Navigated back to main page after visiting link 12
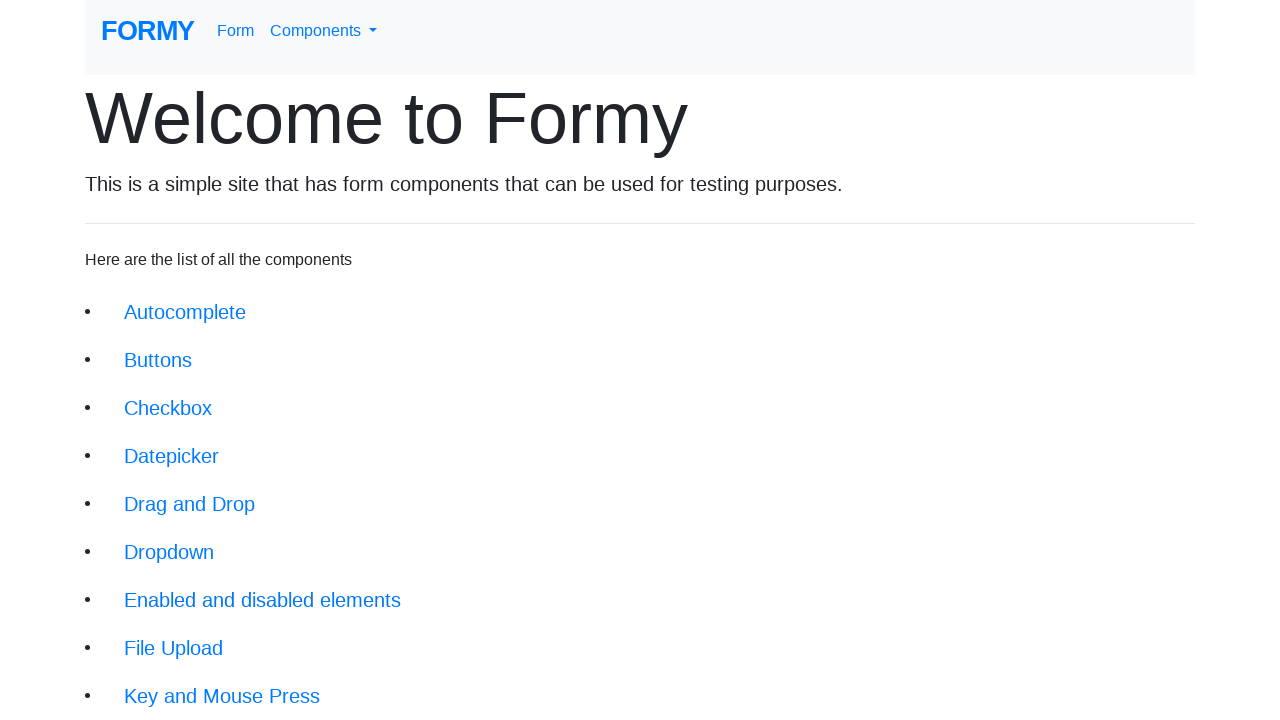

Main page loaded after navigation
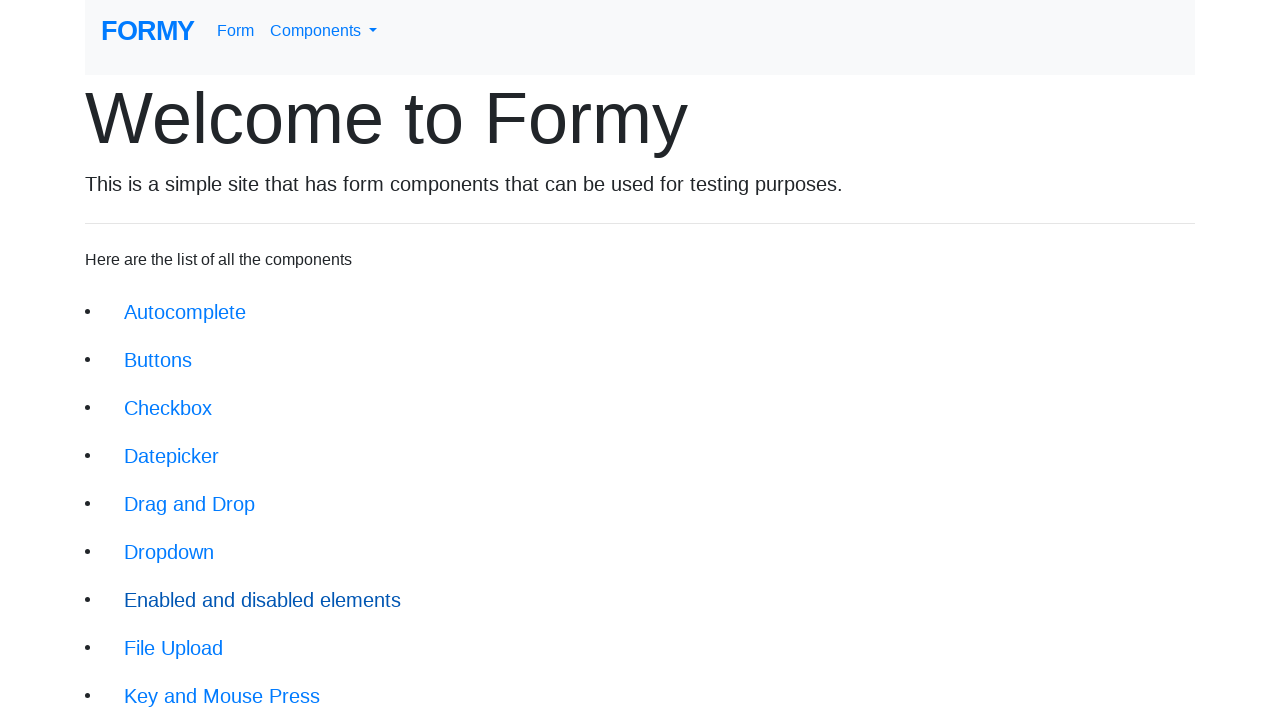

Clicked navigation link 13 of 14 in jumbotron at (191, 648) on .jumbotron-fluid a >> nth=12
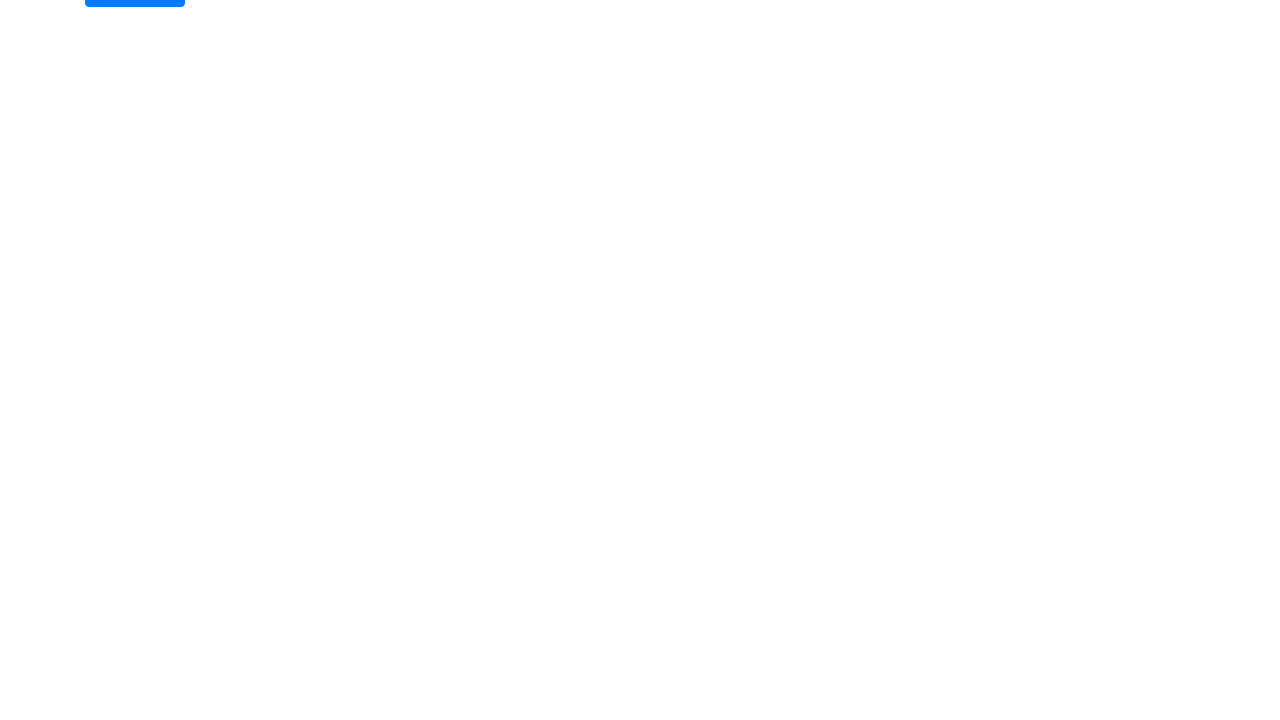

Page loaded after clicking link 13
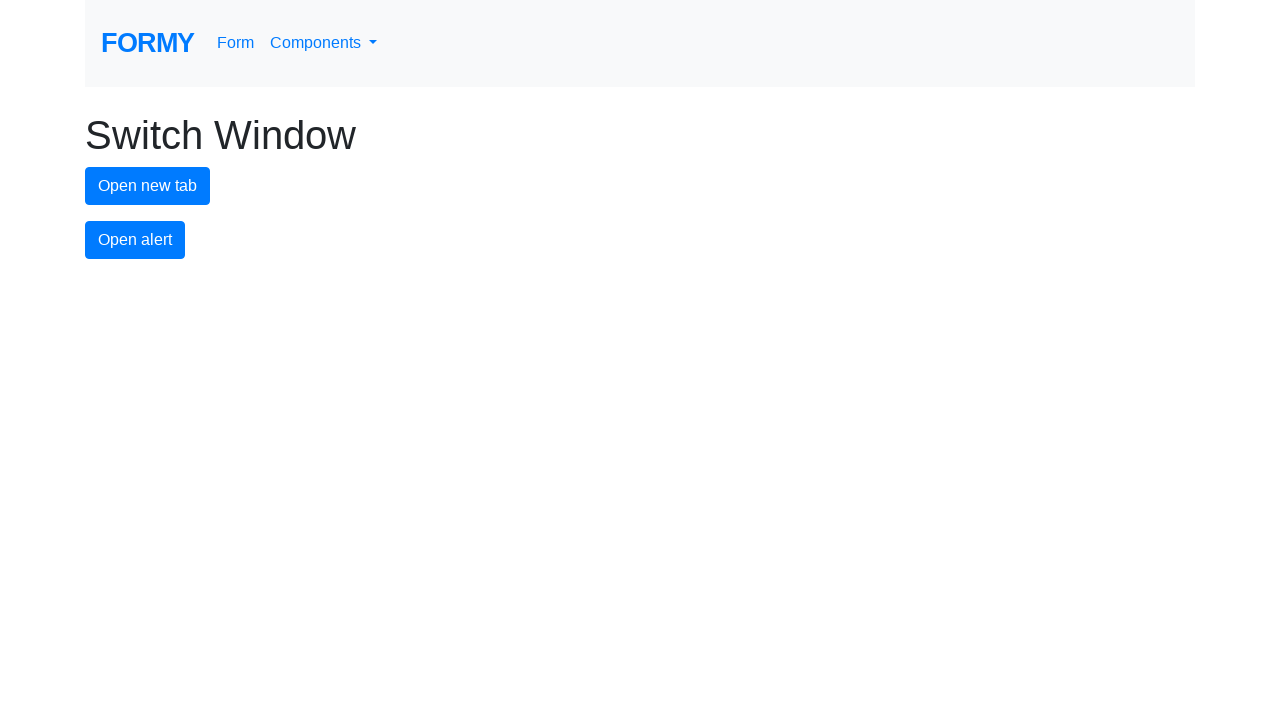

Navigated back to main page after visiting link 13
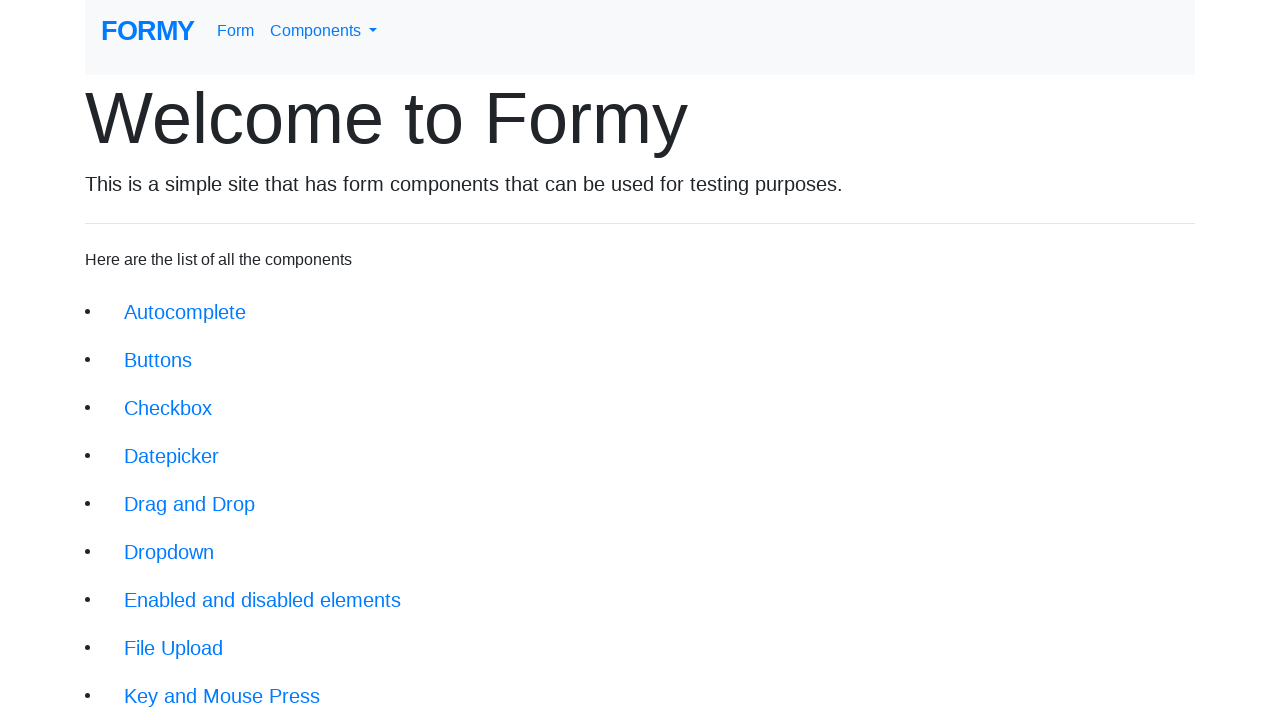

Main page loaded after navigation
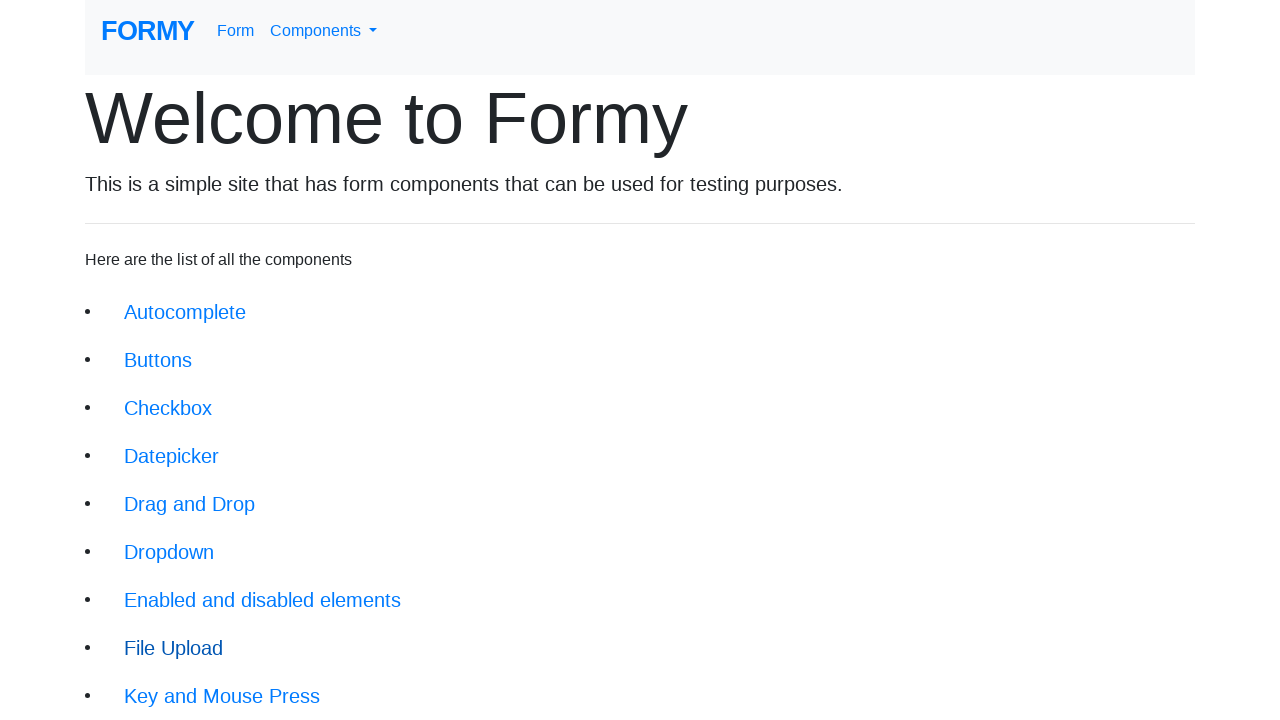

Clicked navigation link 14 of 14 in jumbotron at (216, 696) on .jumbotron-fluid a >> nth=13
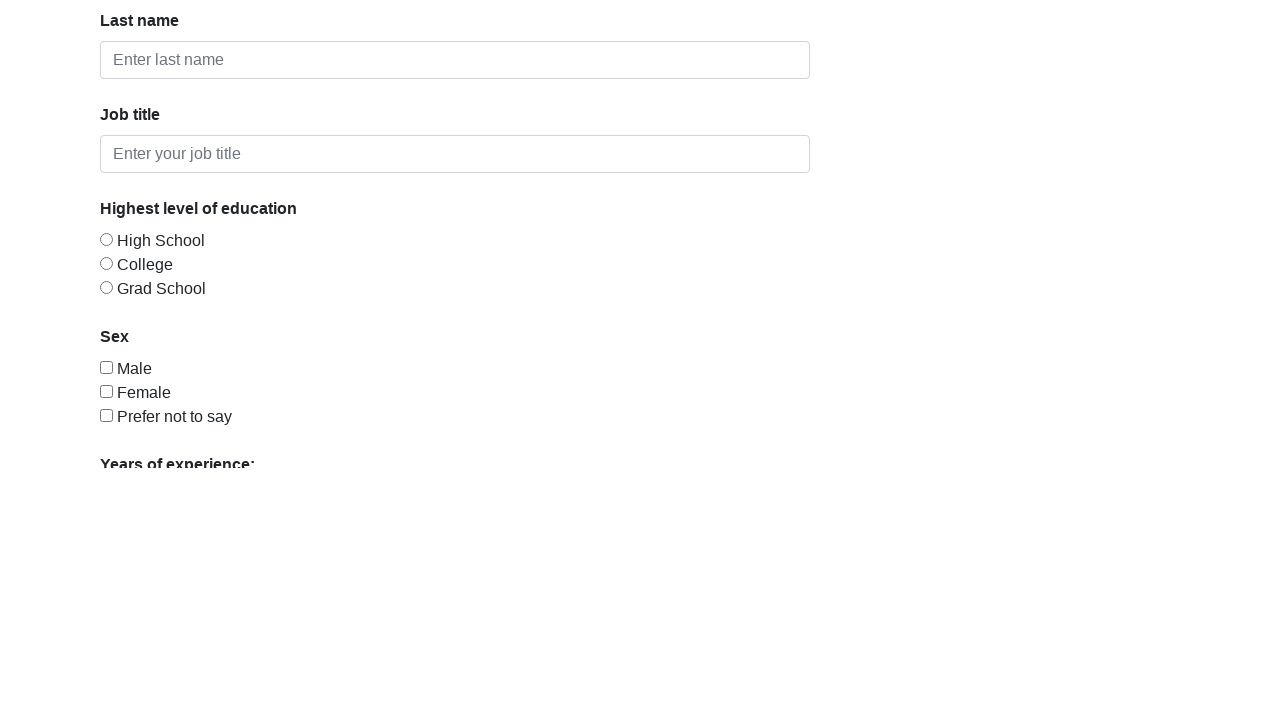

Page loaded after clicking link 14
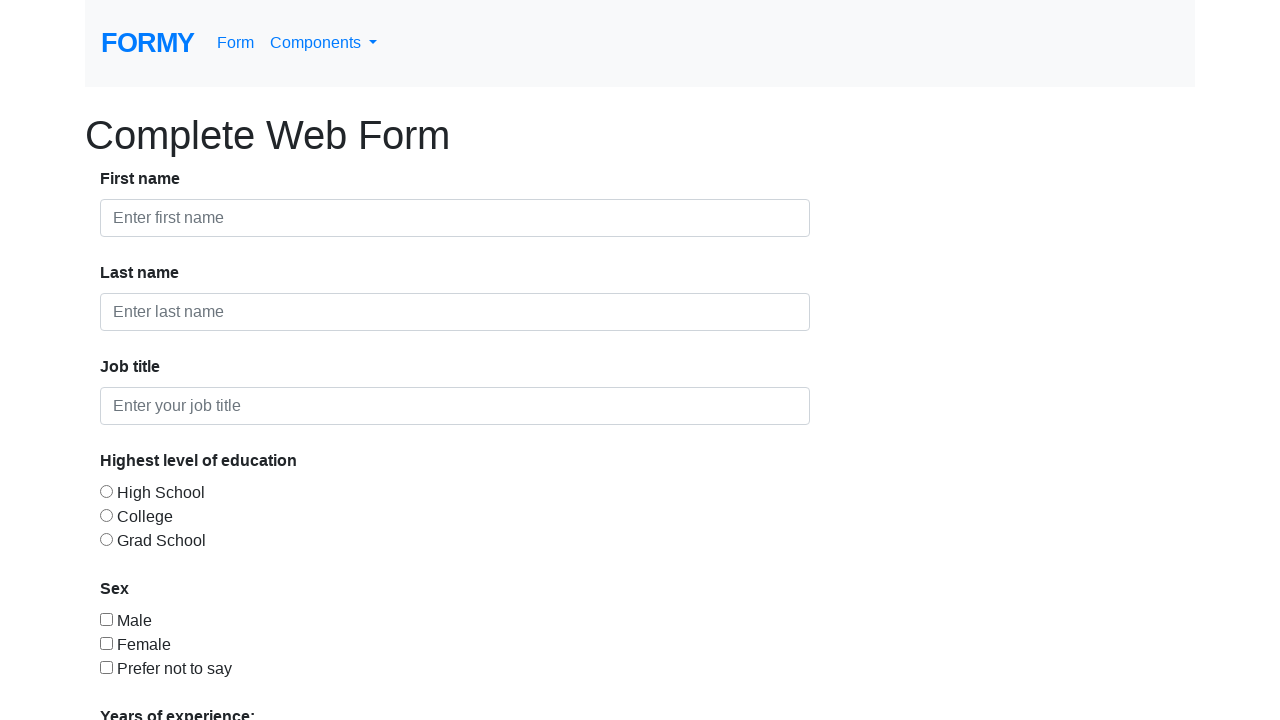

Navigated back to main page after visiting link 14
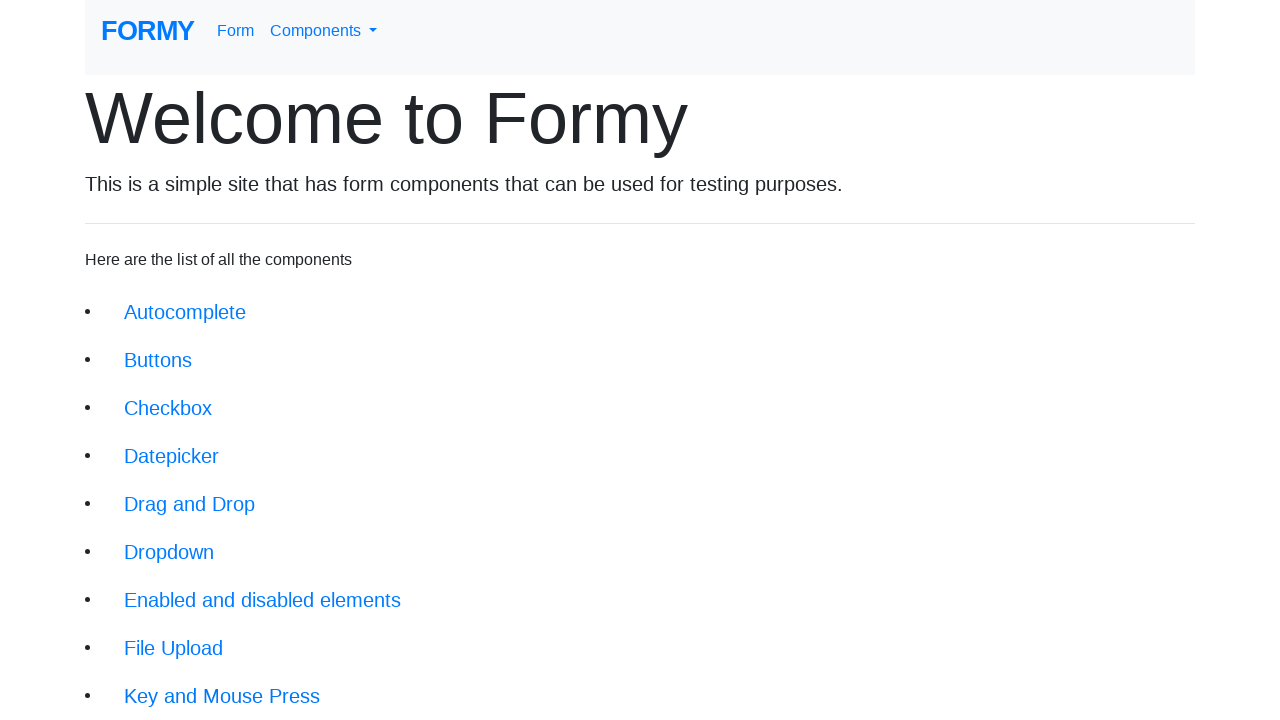

Main page loaded after navigation
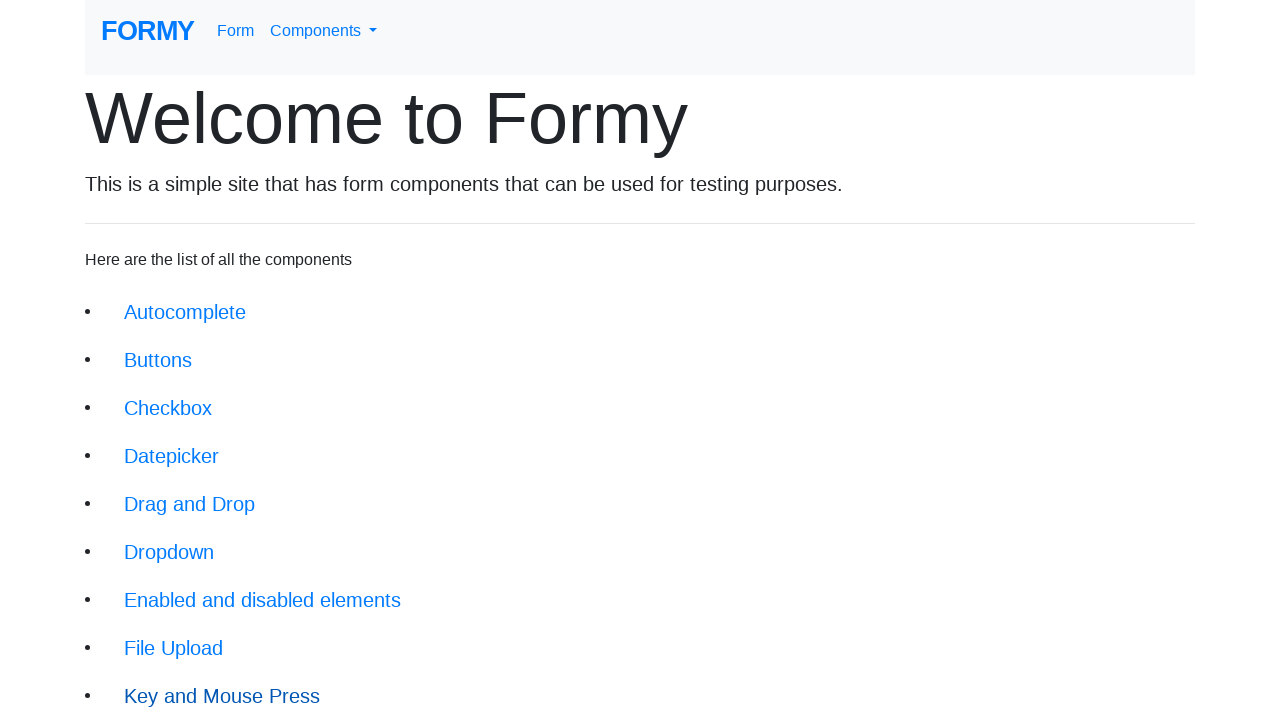

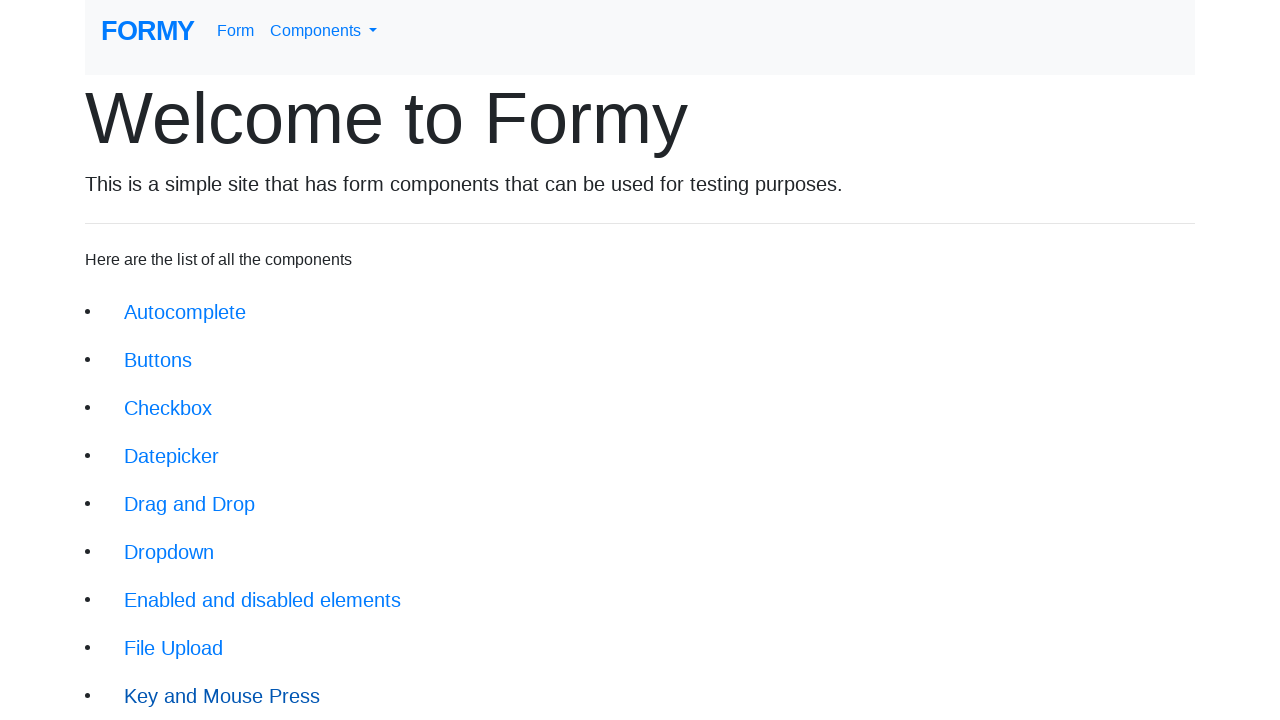